Orders robots from RobotSpareBin Industries by dismissing a modal popup, filling out the robot configuration form (head, body, legs, address), previewing the order, and submitting it. The test processes multiple orders in sequence.

Starting URL: https://robotsparebinindustries.com/#/robot-order

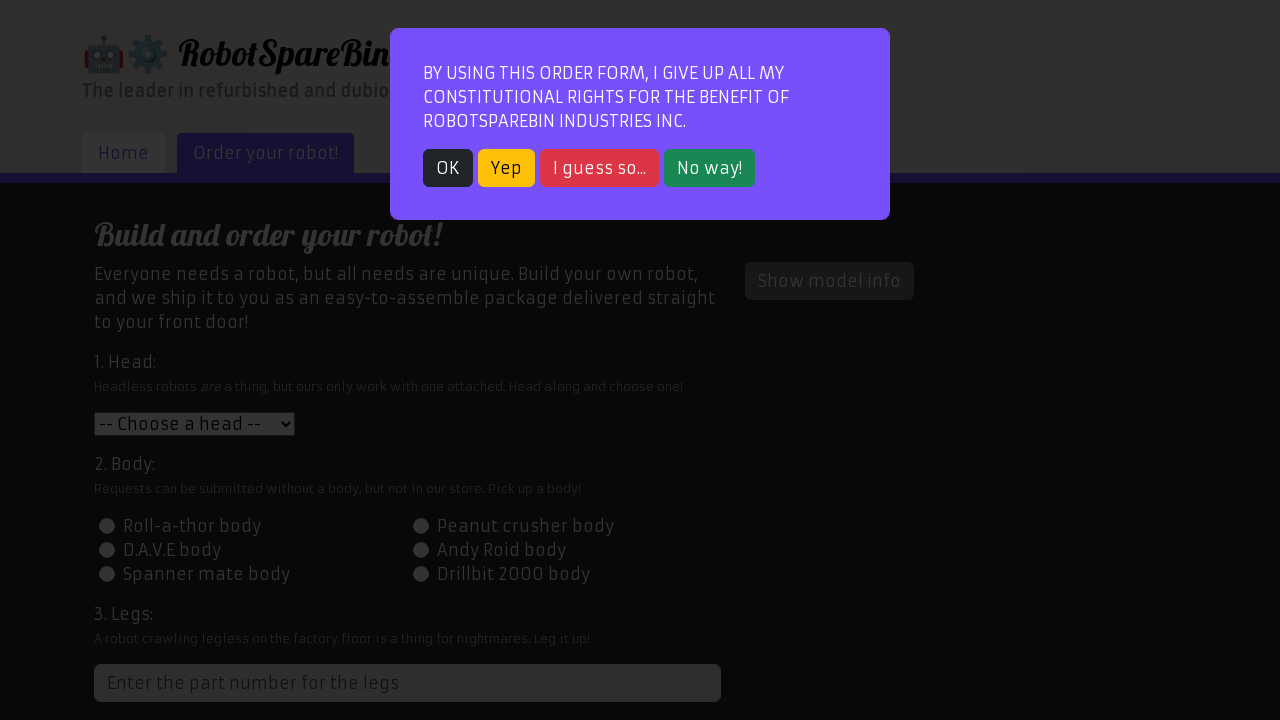

Dismissed modal popup for order 1 at (448, 168) on button:has-text('OK')
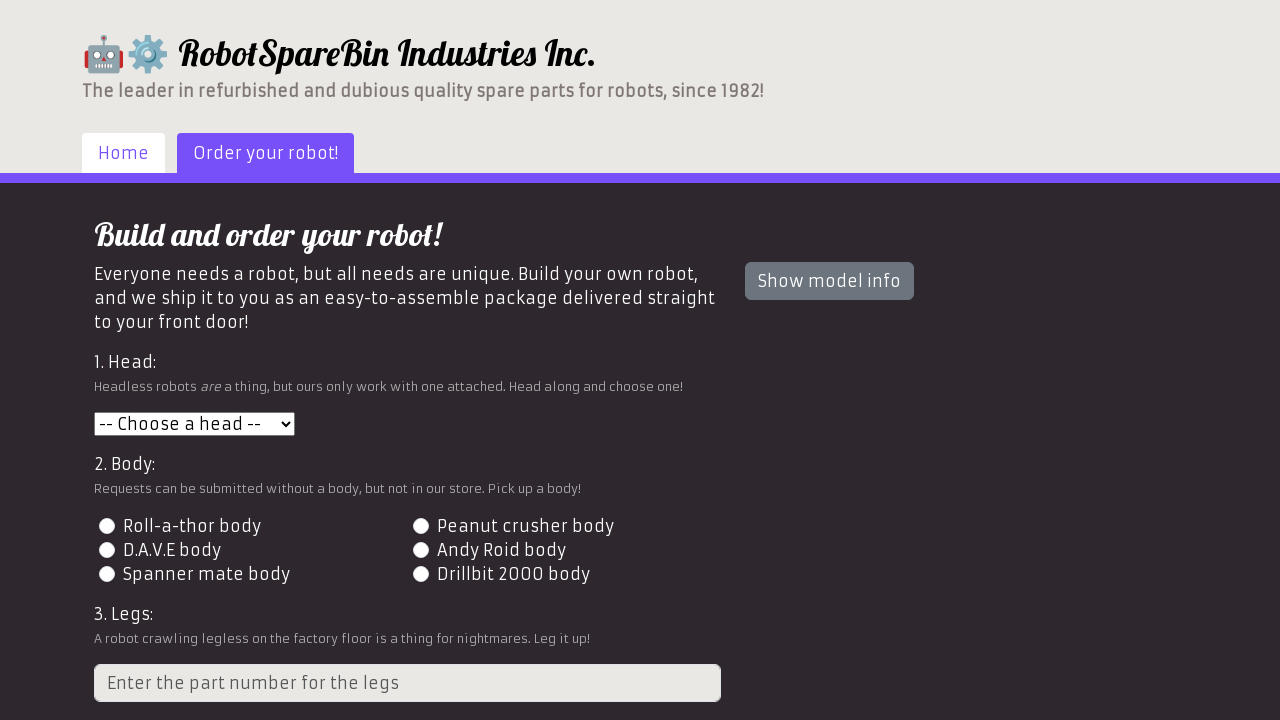

Selected head option 1 from dropdown on #head
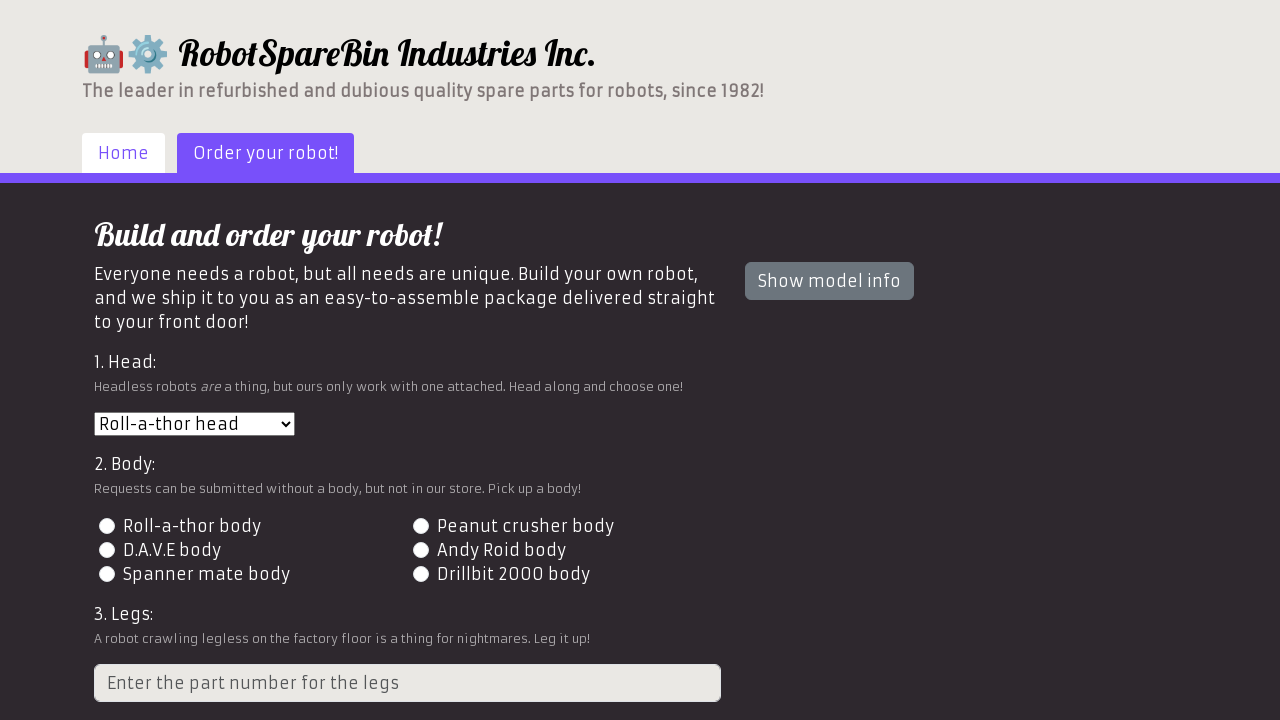

Selected body option 2 at (420, 526) on input[name='body'][value='2']
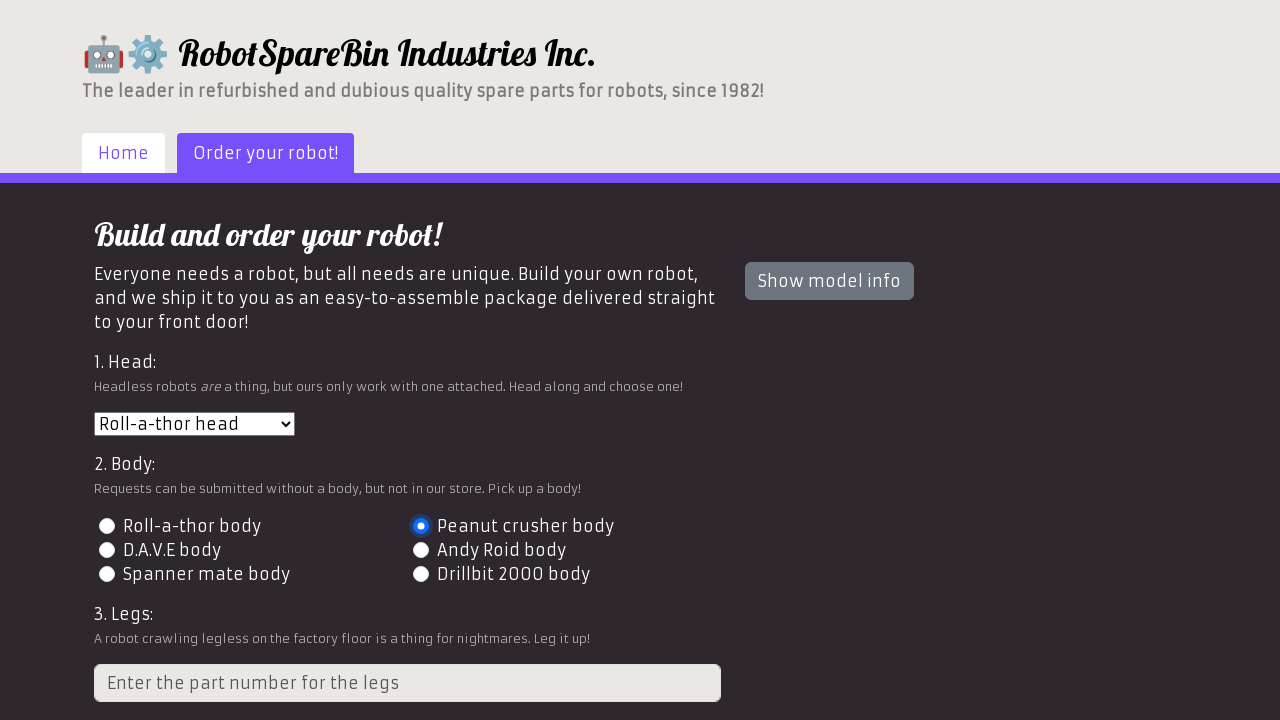

Filled legs field with part number 3 on input[placeholder='Enter the part number for the legs']
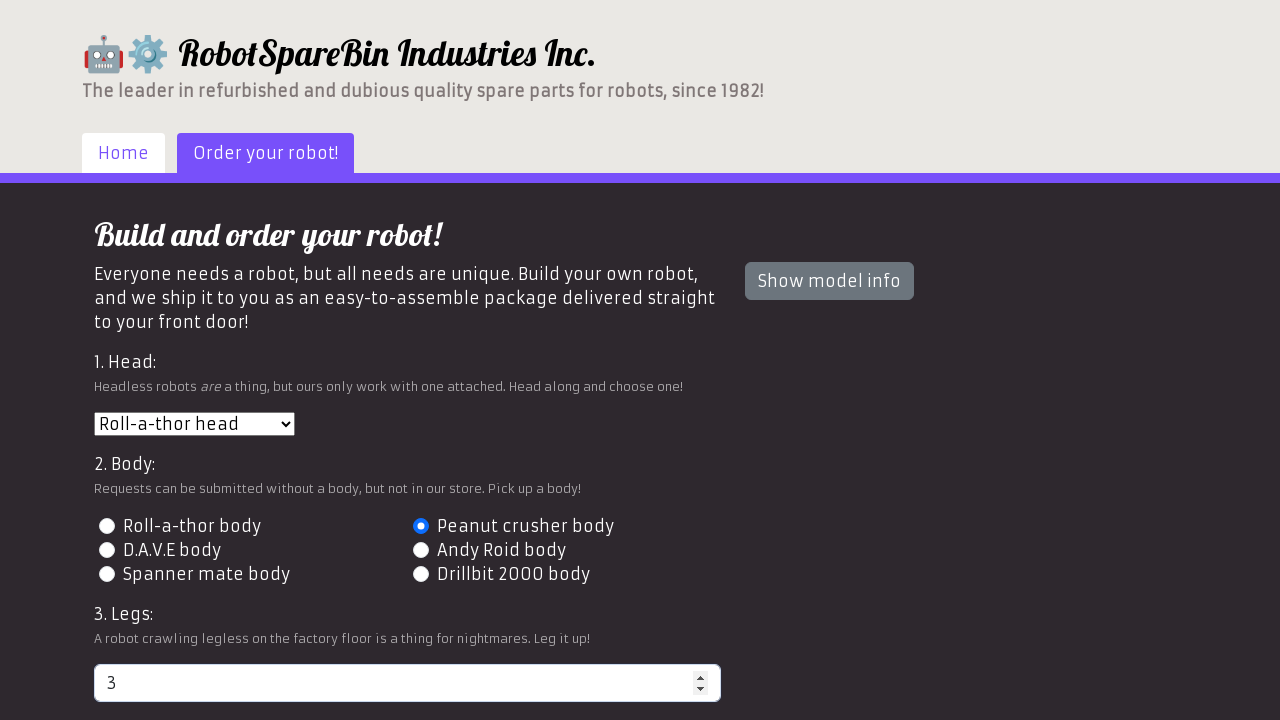

Filled address field with '123 Robot Lane, Tech City' on #address
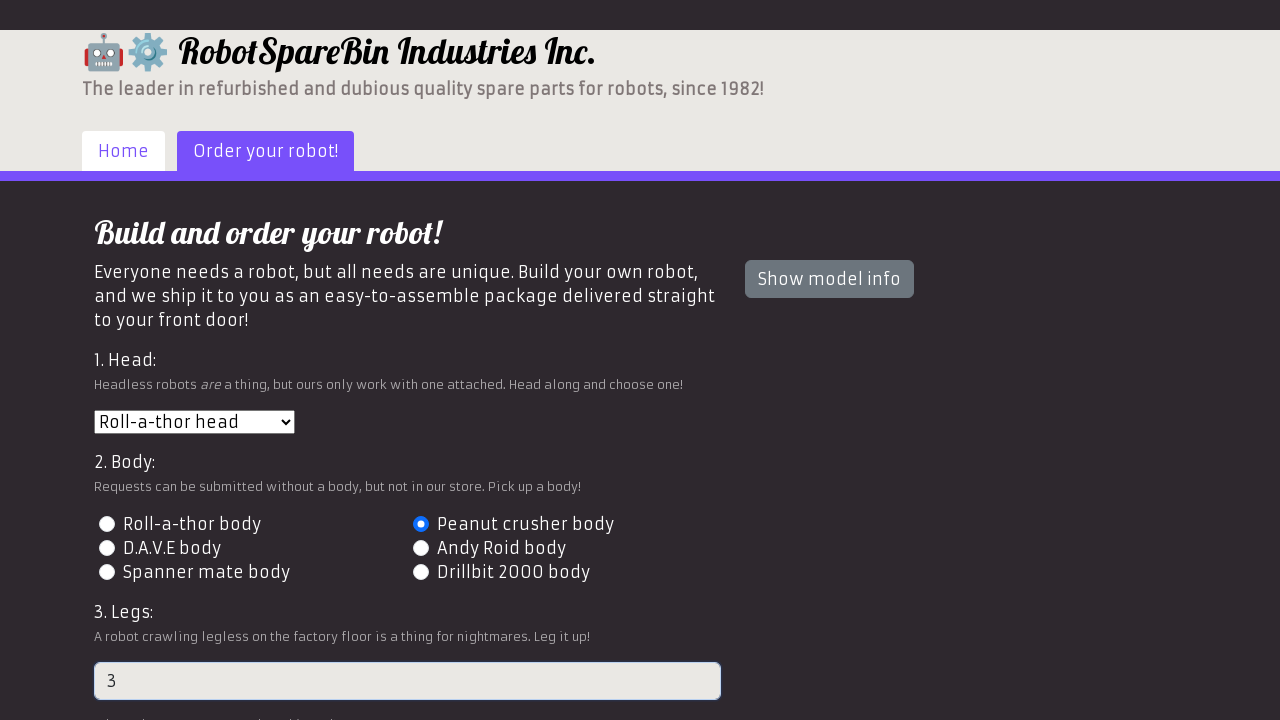

Preview button is enabled
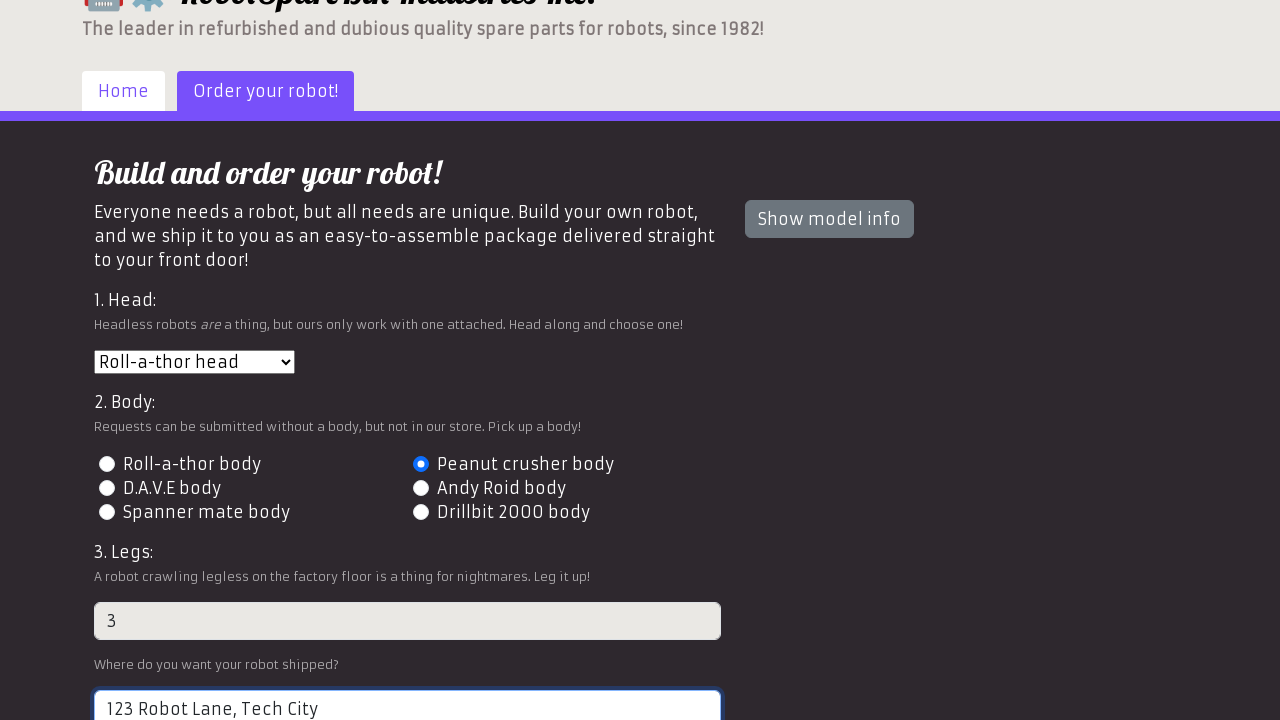

Clicked preview button to review robot configuration at (141, 605) on #preview
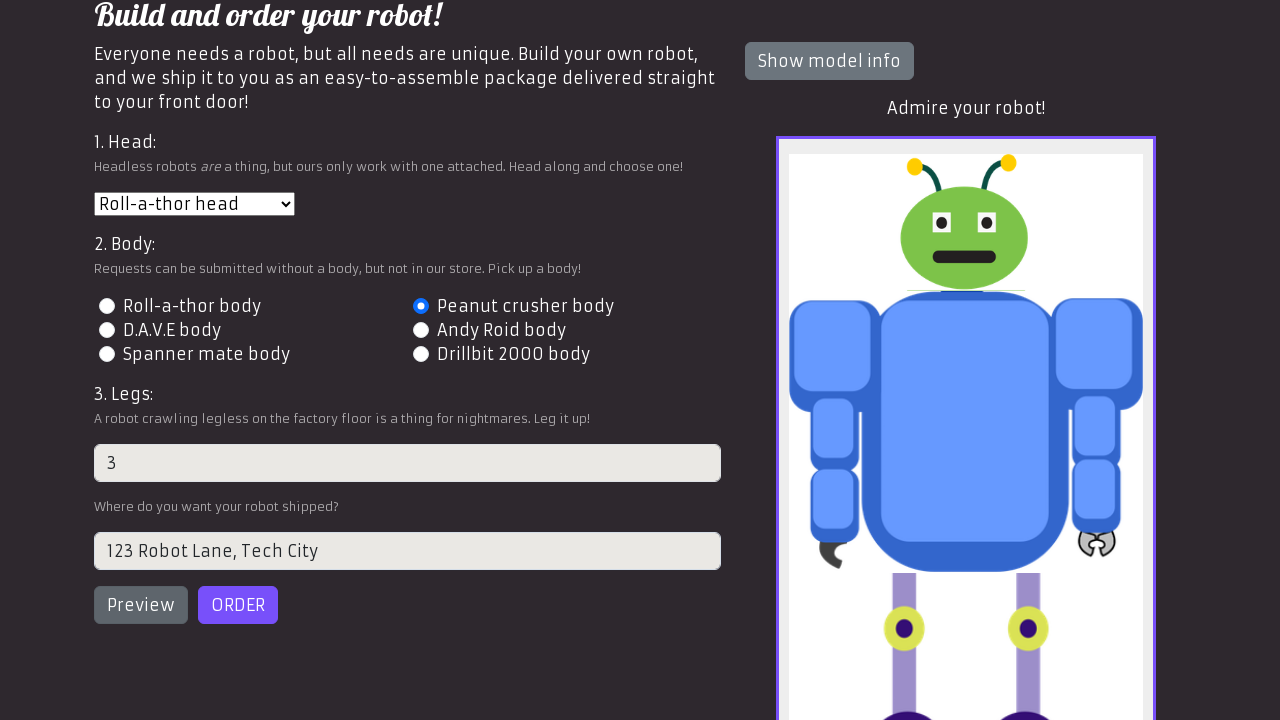

Order button is enabled (attempt 1)
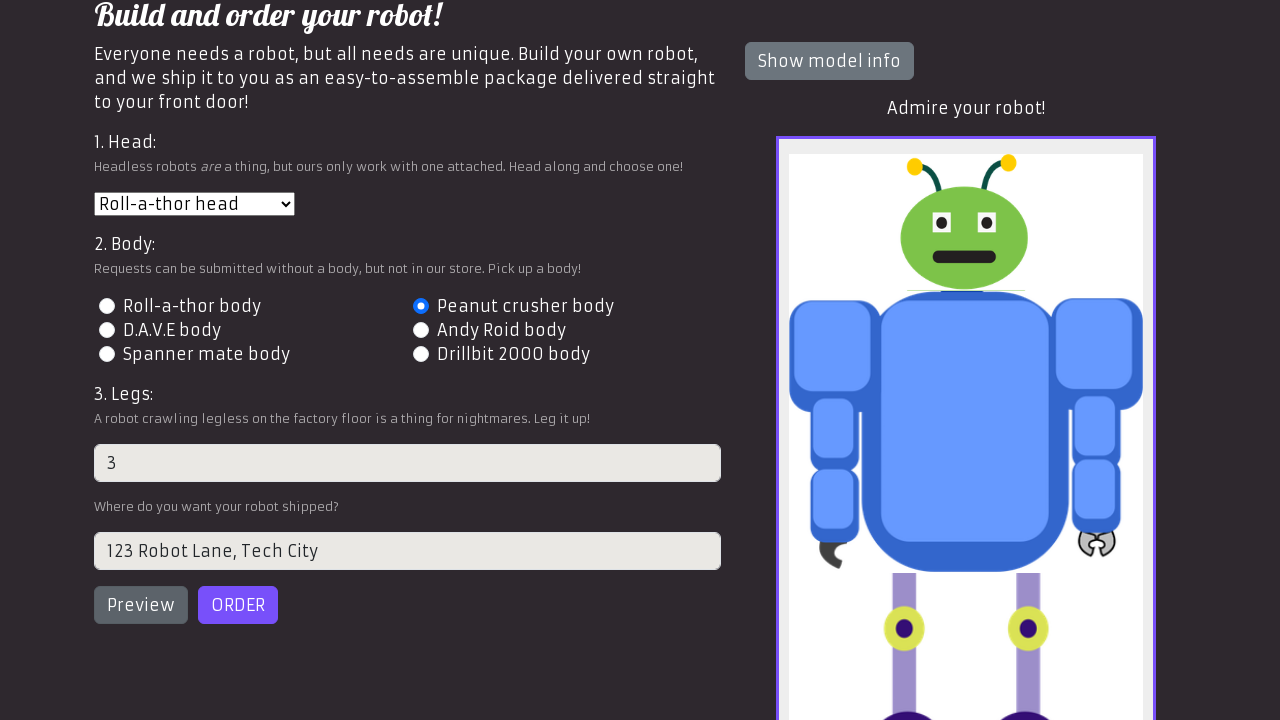

Clicked order button (attempt 1) at (238, 605) on #order
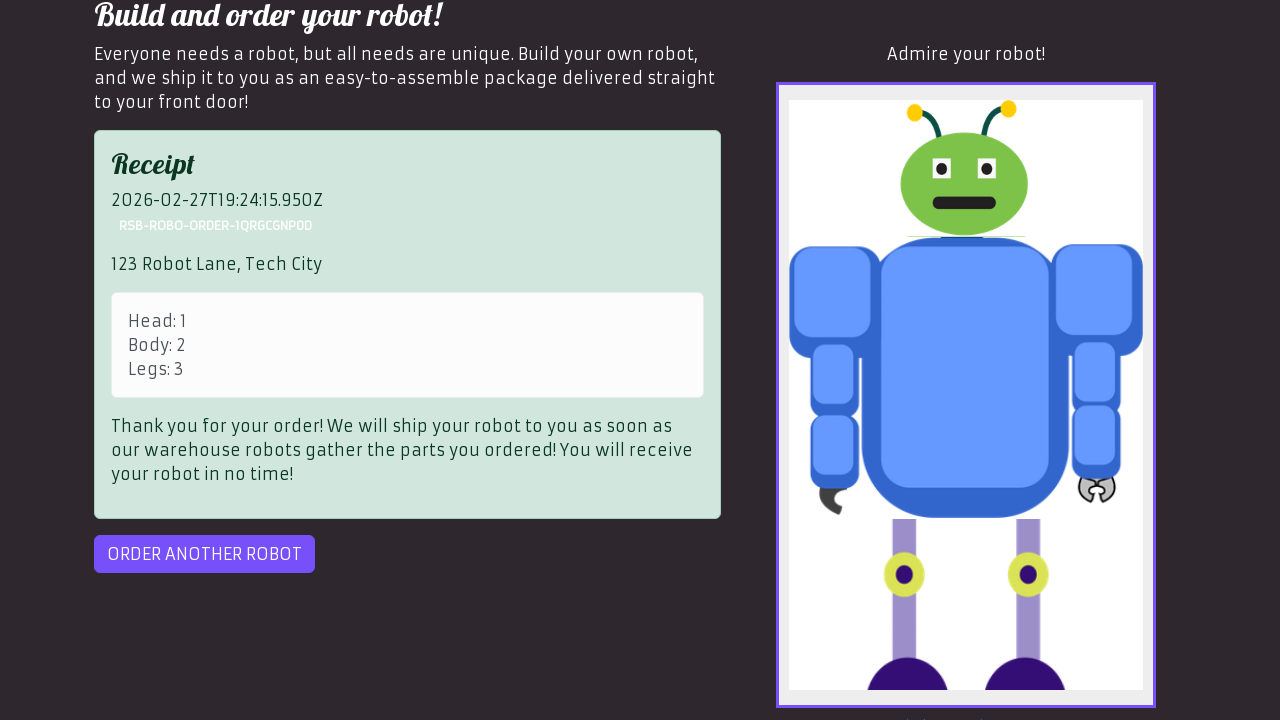

Order receipt appeared successfully on attempt 1
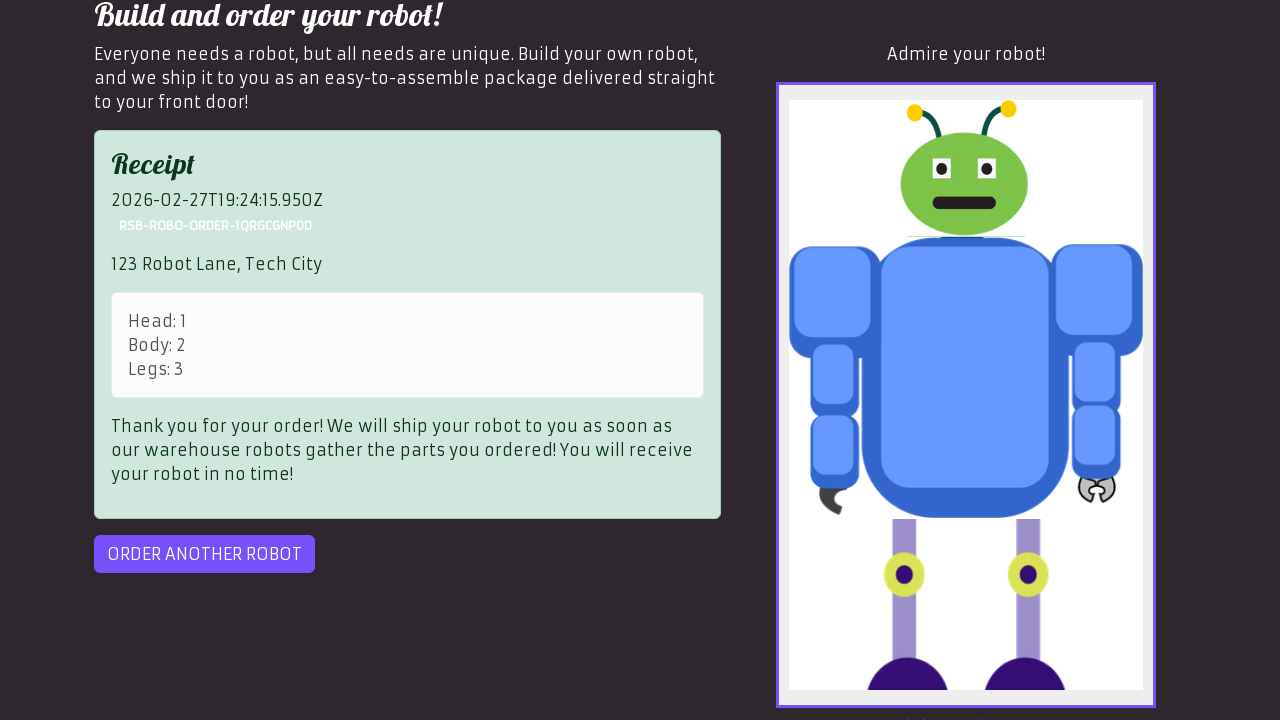

Robot preview image is visible on receipt
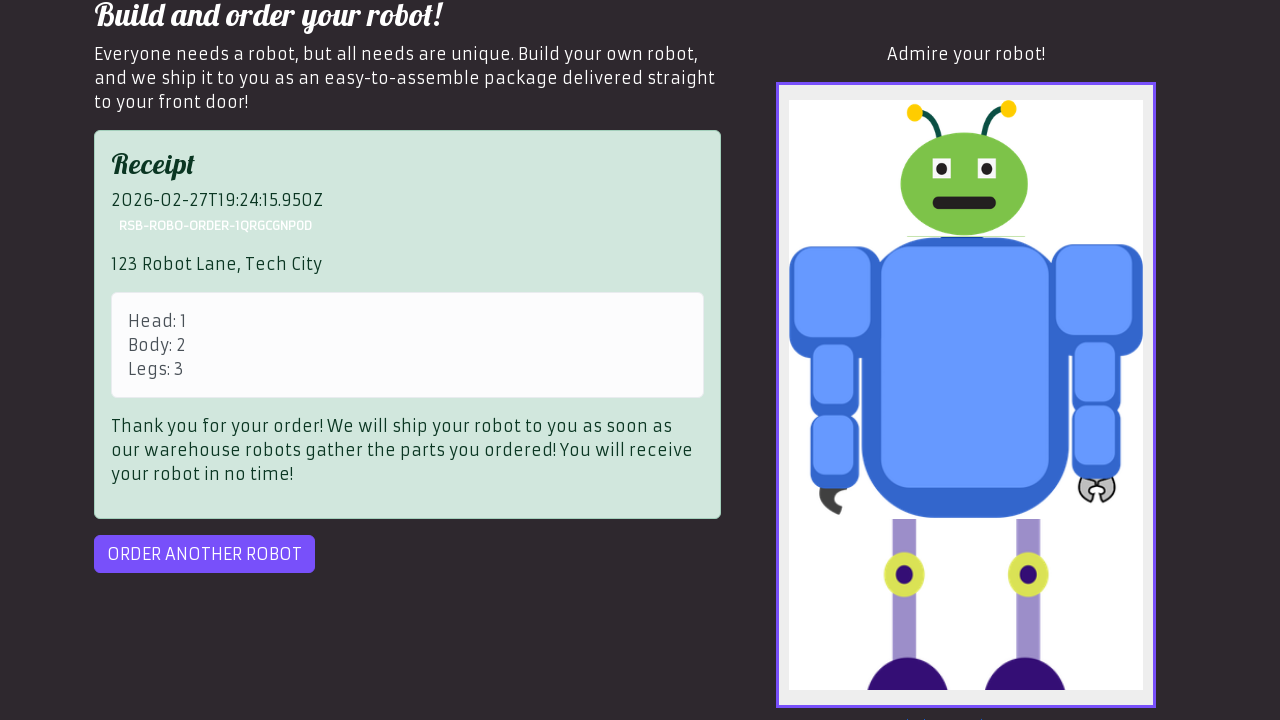

Clicked 'Order Another' button to continue to next order at (204, 554) on #order-another
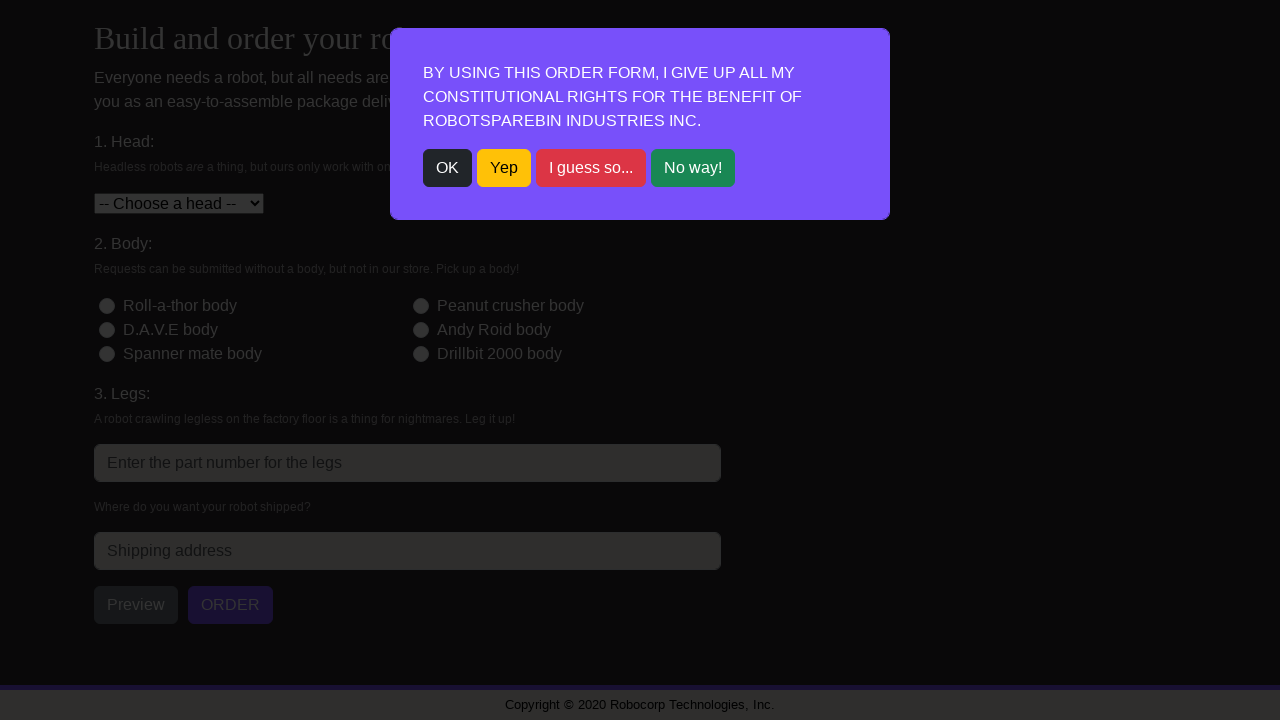

Dismissed modal popup for order 2 at (448, 168) on button:has-text('OK')
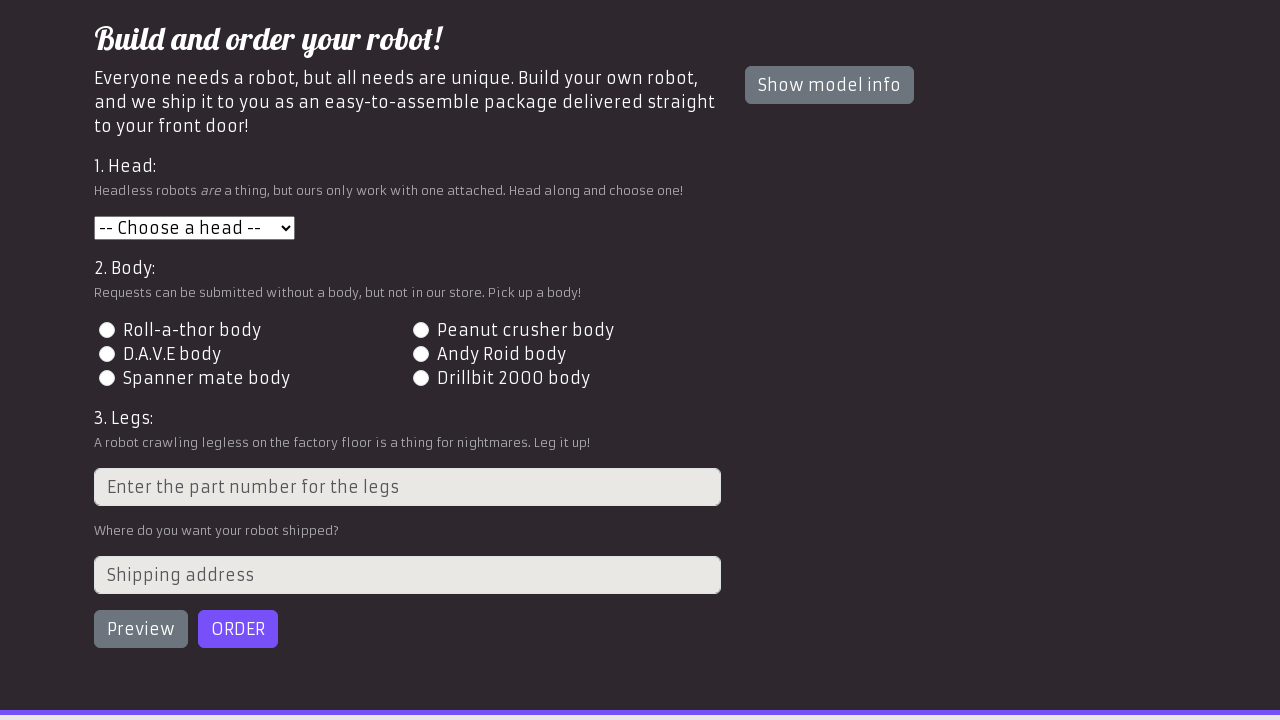

Selected head option 2 from dropdown on #head
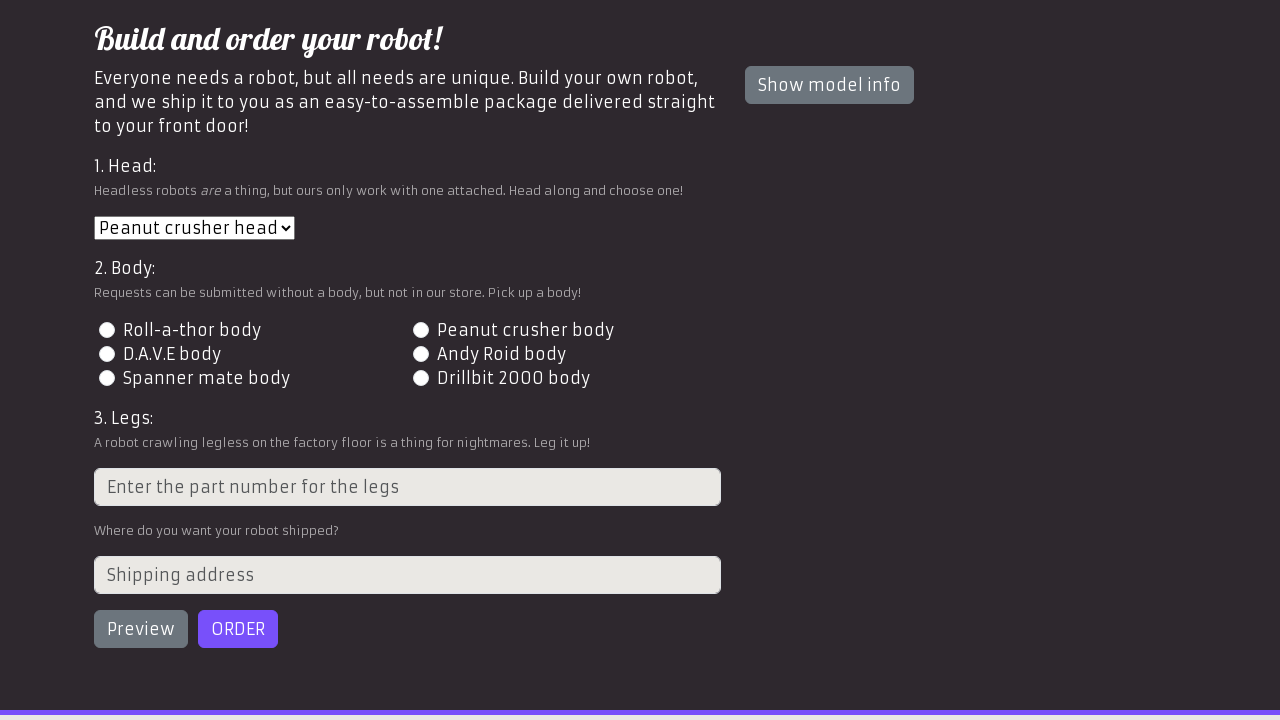

Selected body option 3 at (107, 354) on input[name='body'][value='3']
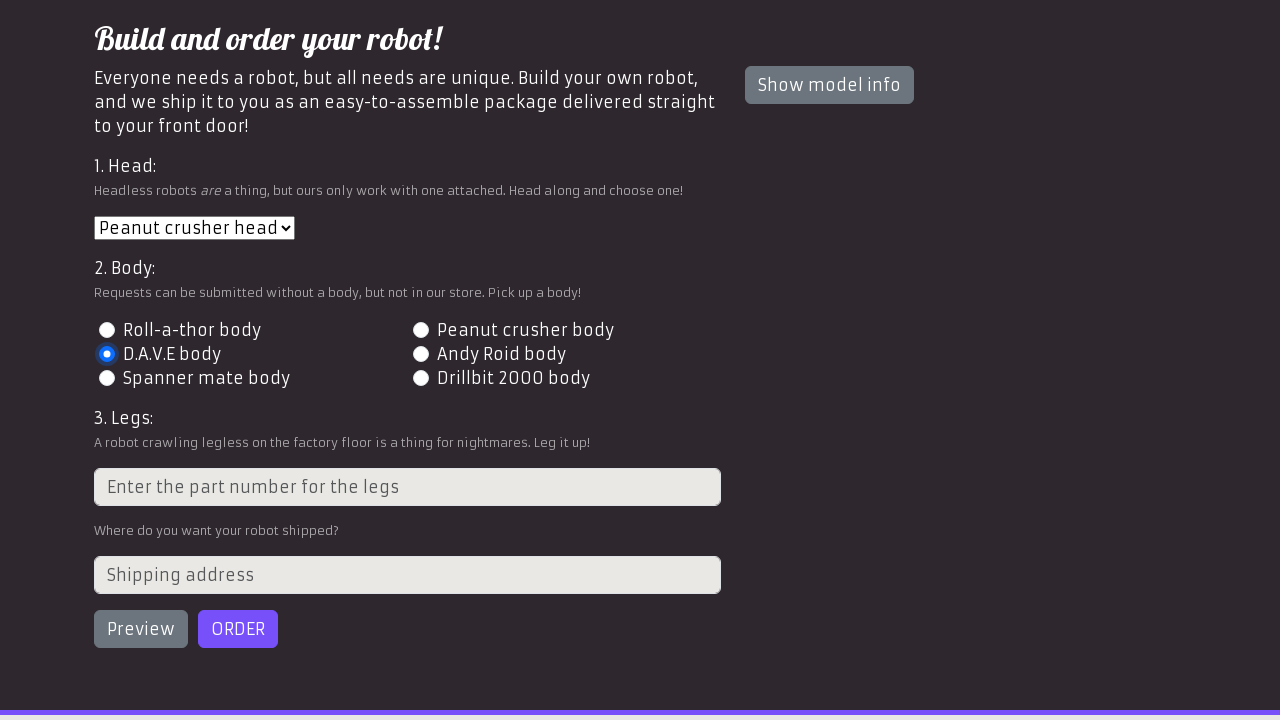

Filled legs field with part number 4 on input[placeholder='Enter the part number for the legs']
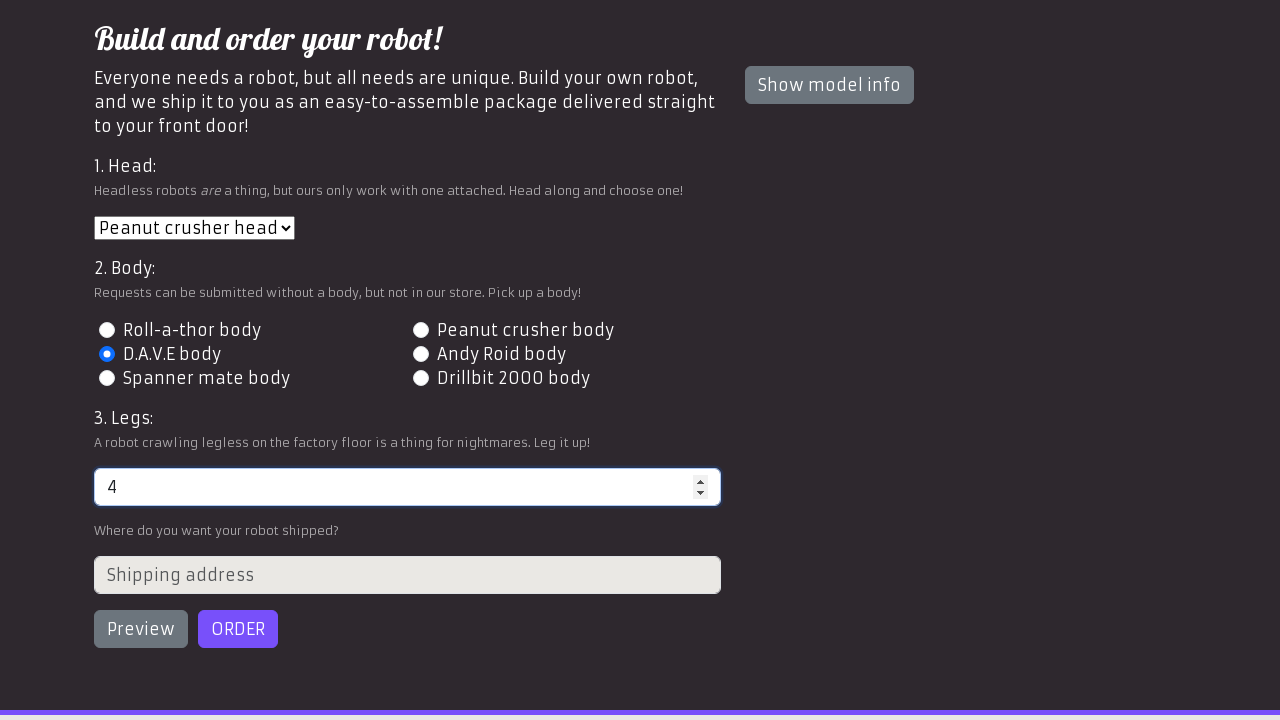

Filled address field with '456 Automation Ave, Code Town' on #address
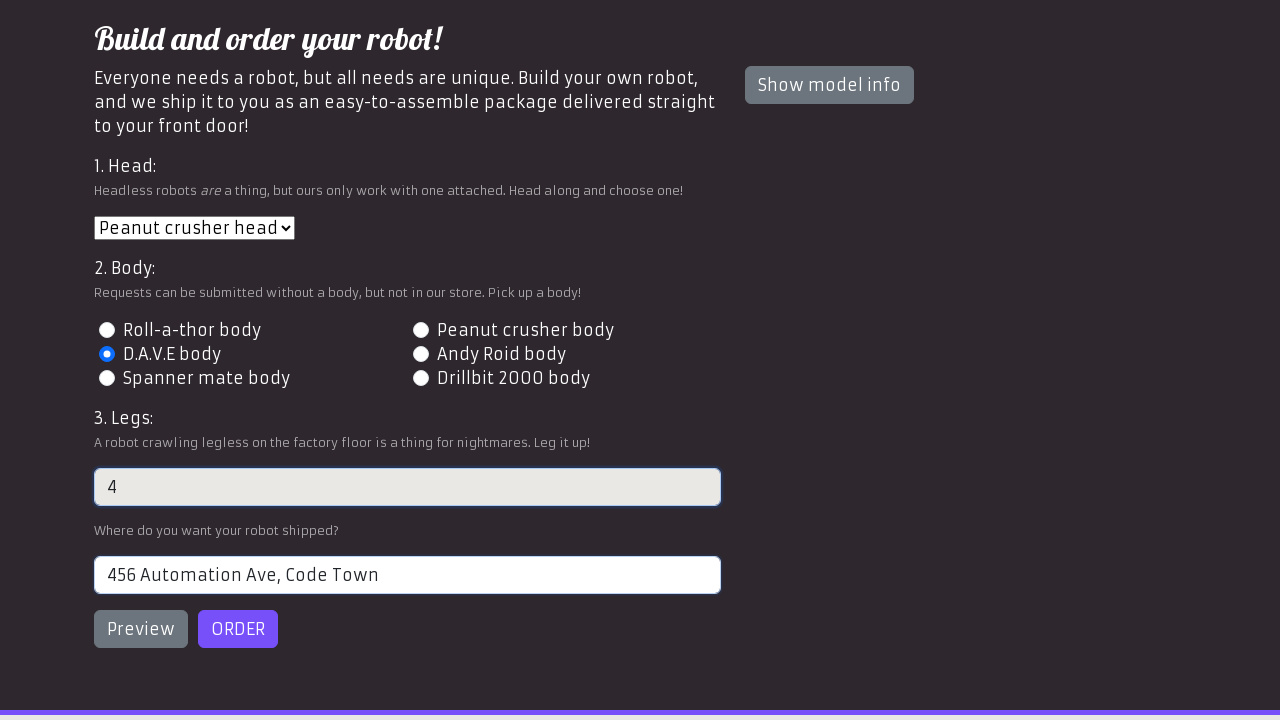

Preview button is enabled
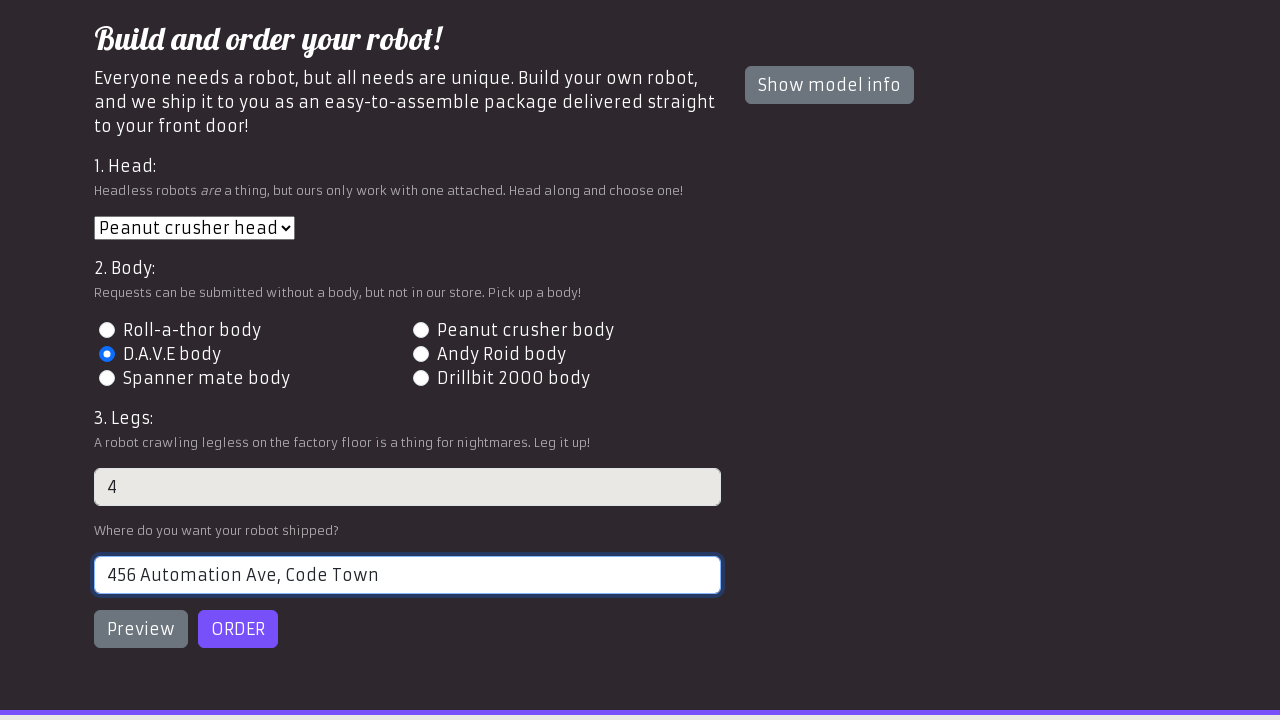

Clicked preview button to review robot configuration at (141, 629) on #preview
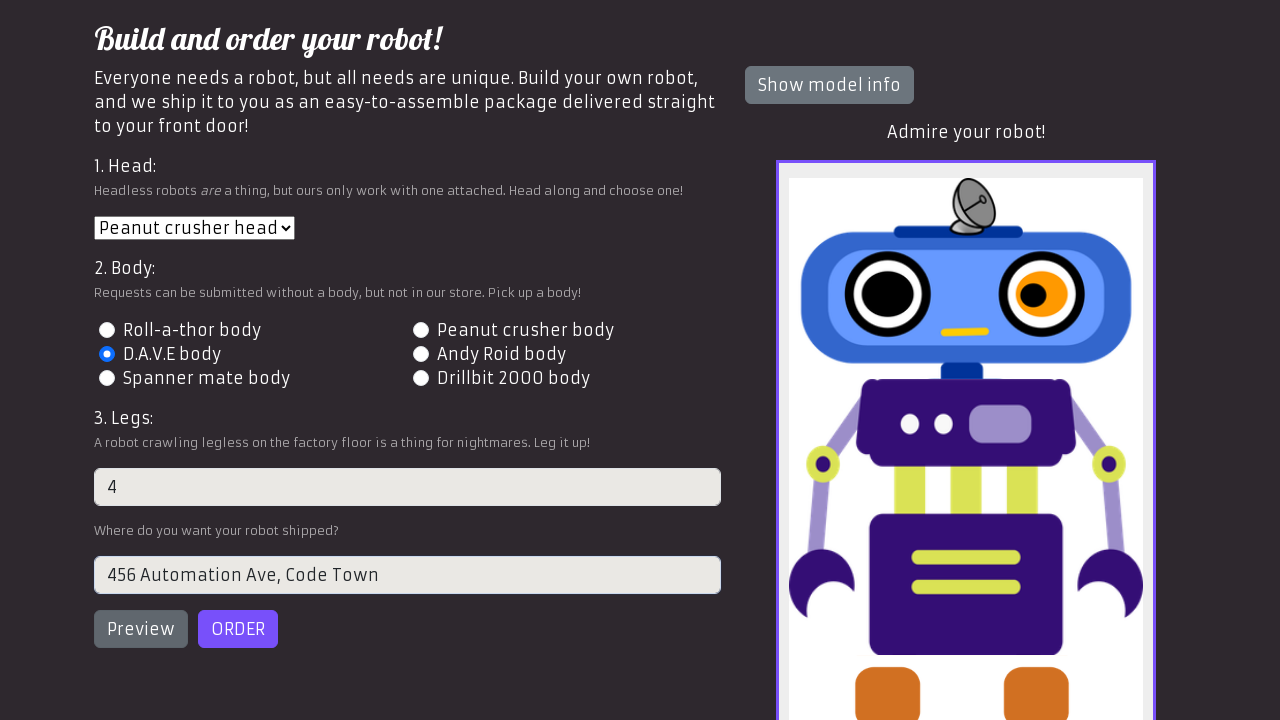

Order button is enabled (attempt 1)
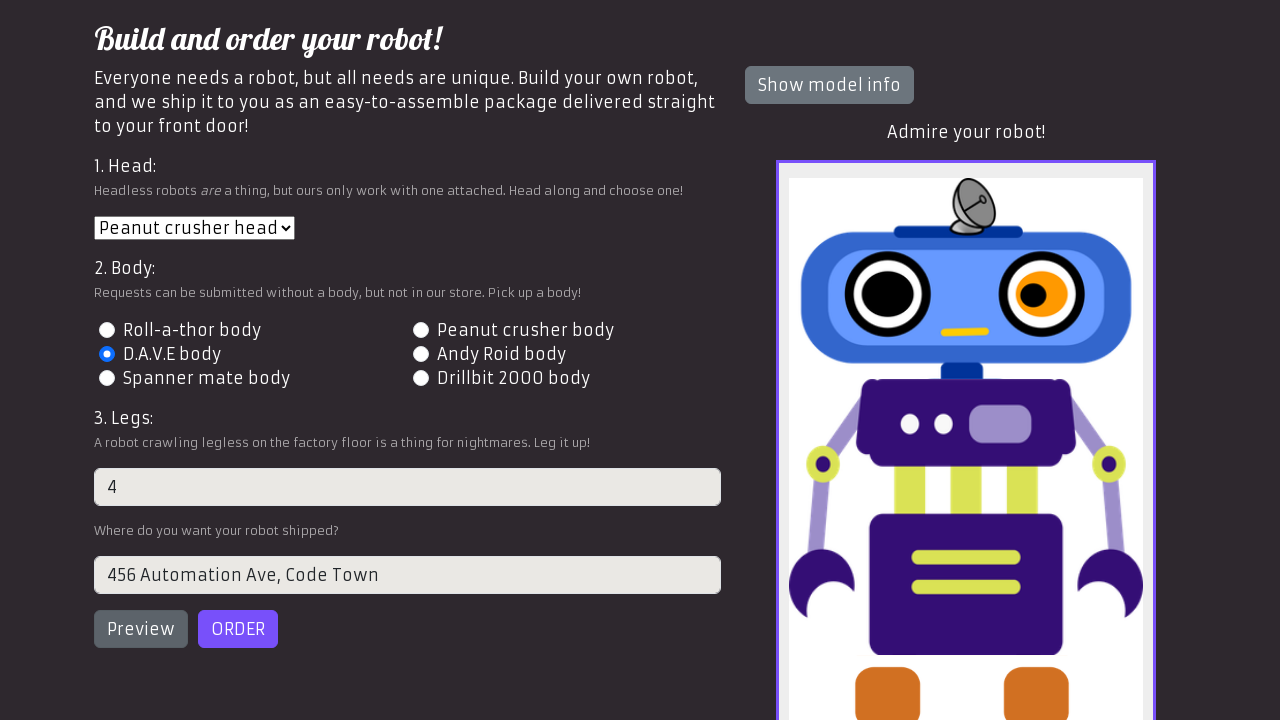

Clicked order button (attempt 1) at (238, 629) on #order
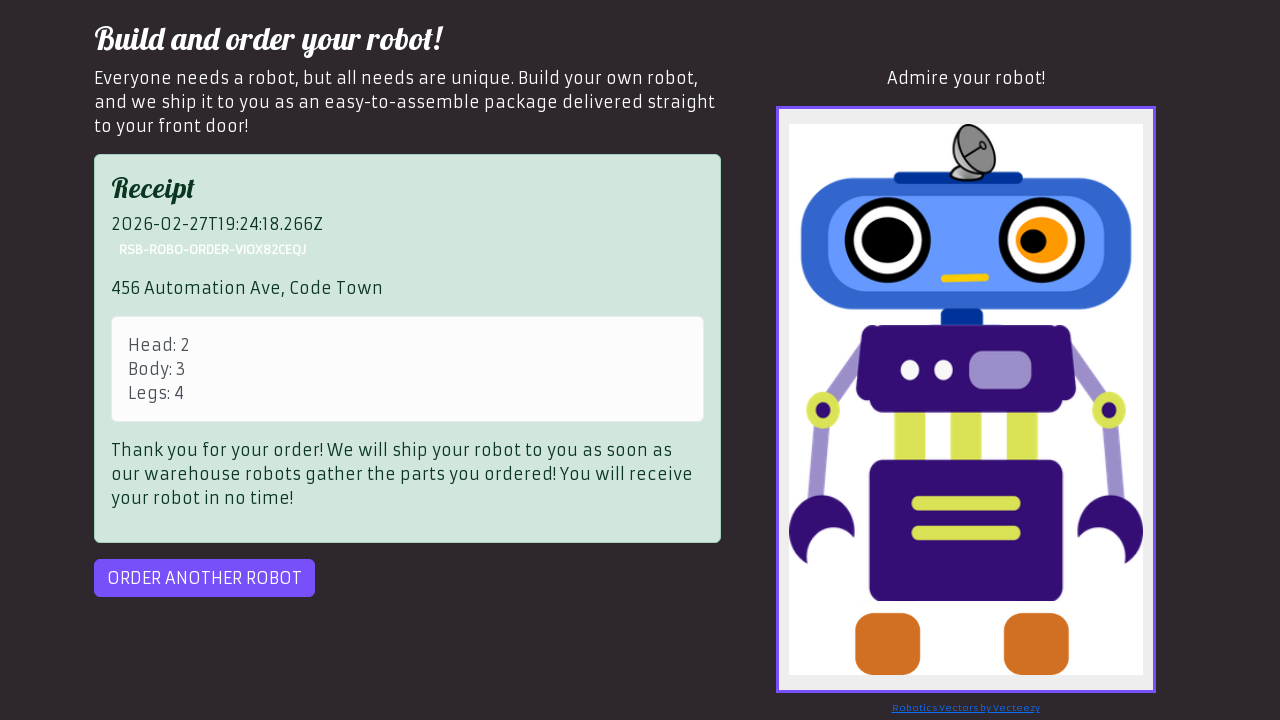

Order receipt appeared successfully on attempt 1
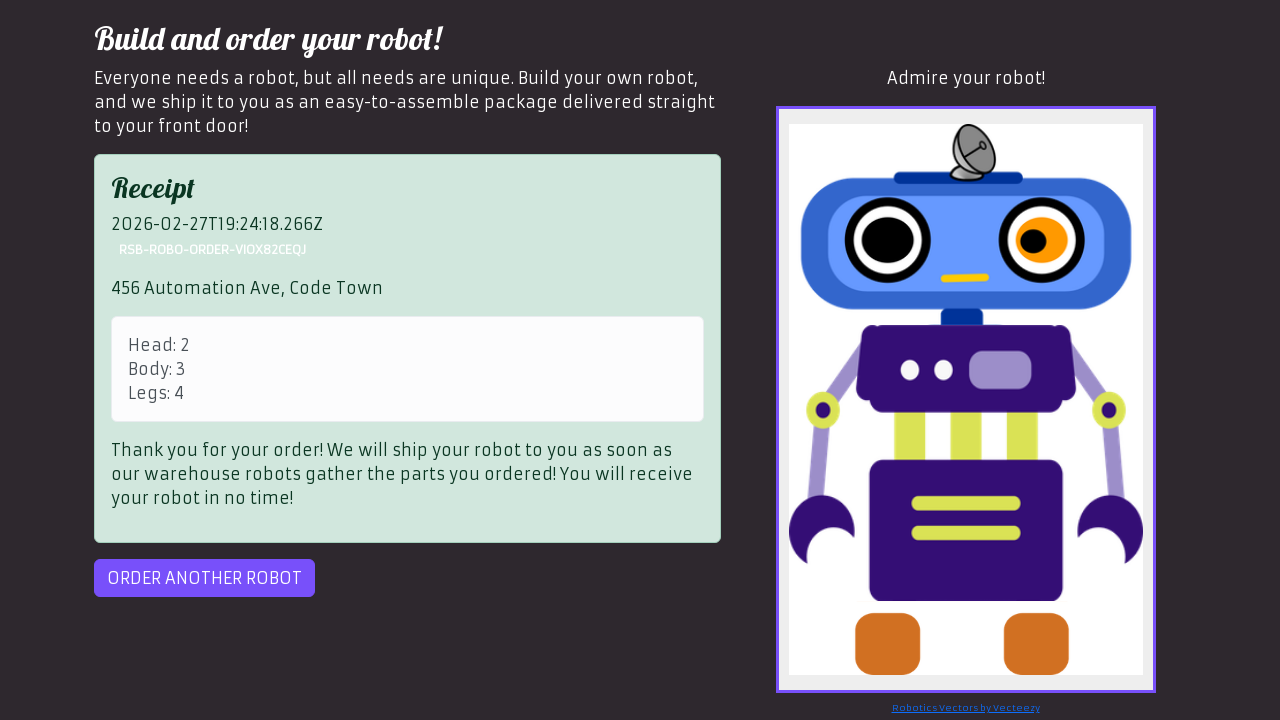

Robot preview image is visible on receipt
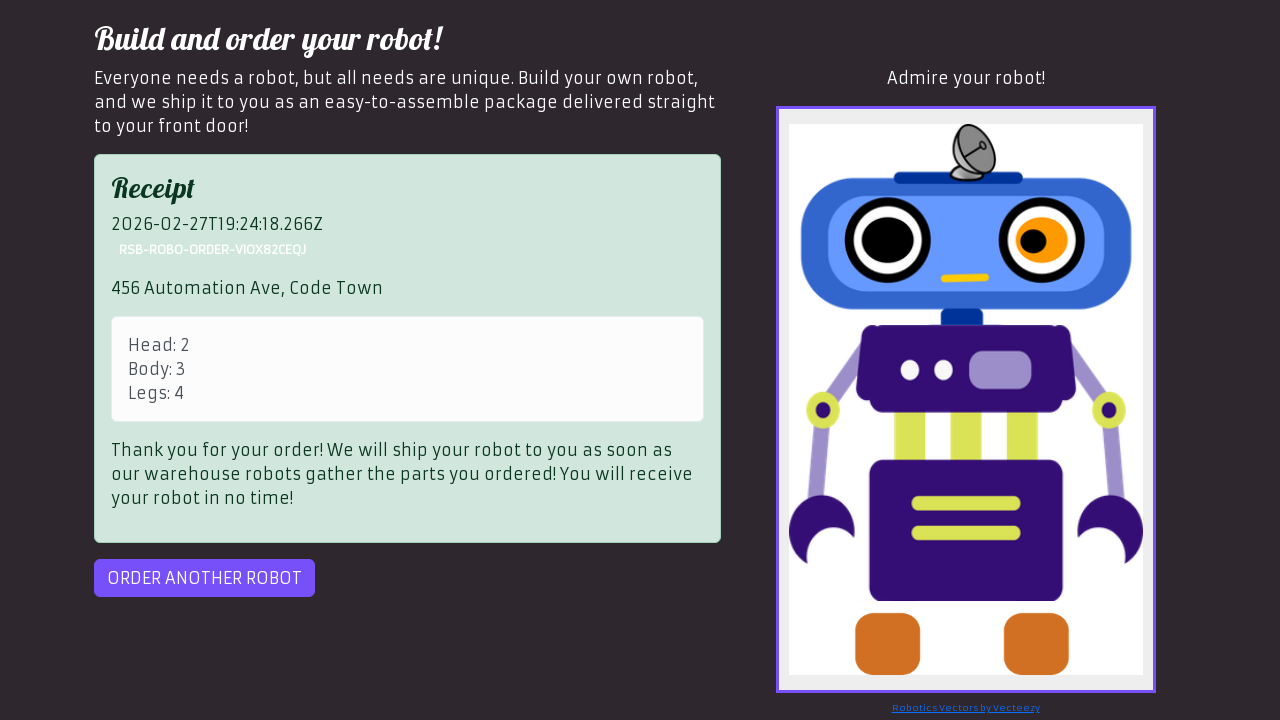

Clicked 'Order Another' button to continue to next order at (204, 578) on #order-another
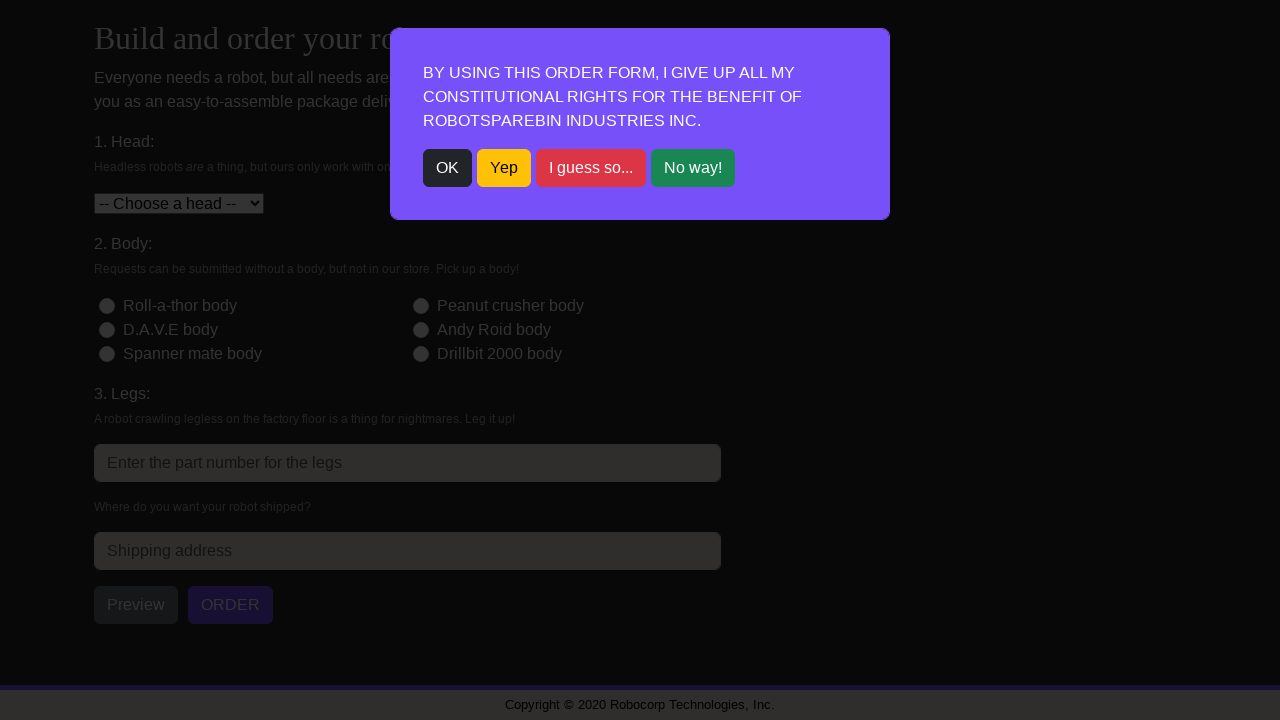

Dismissed modal popup for order 3 at (448, 168) on button:has-text('OK')
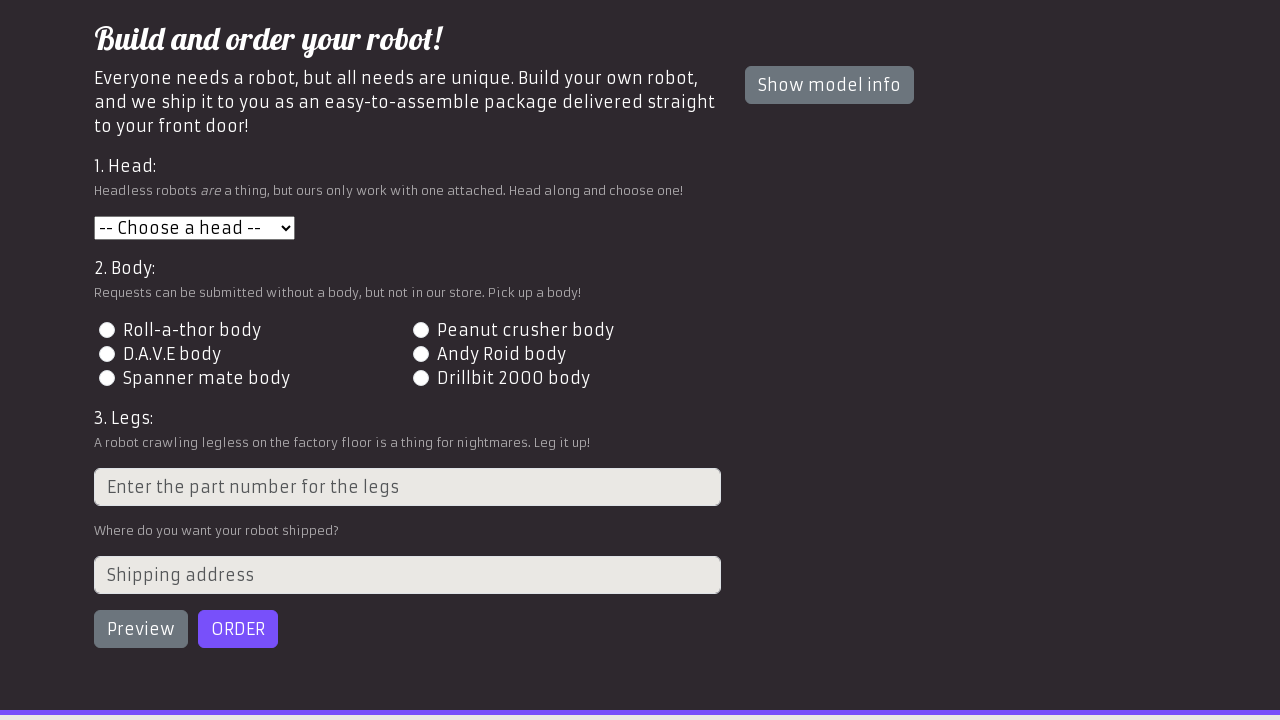

Selected head option 3 from dropdown on #head
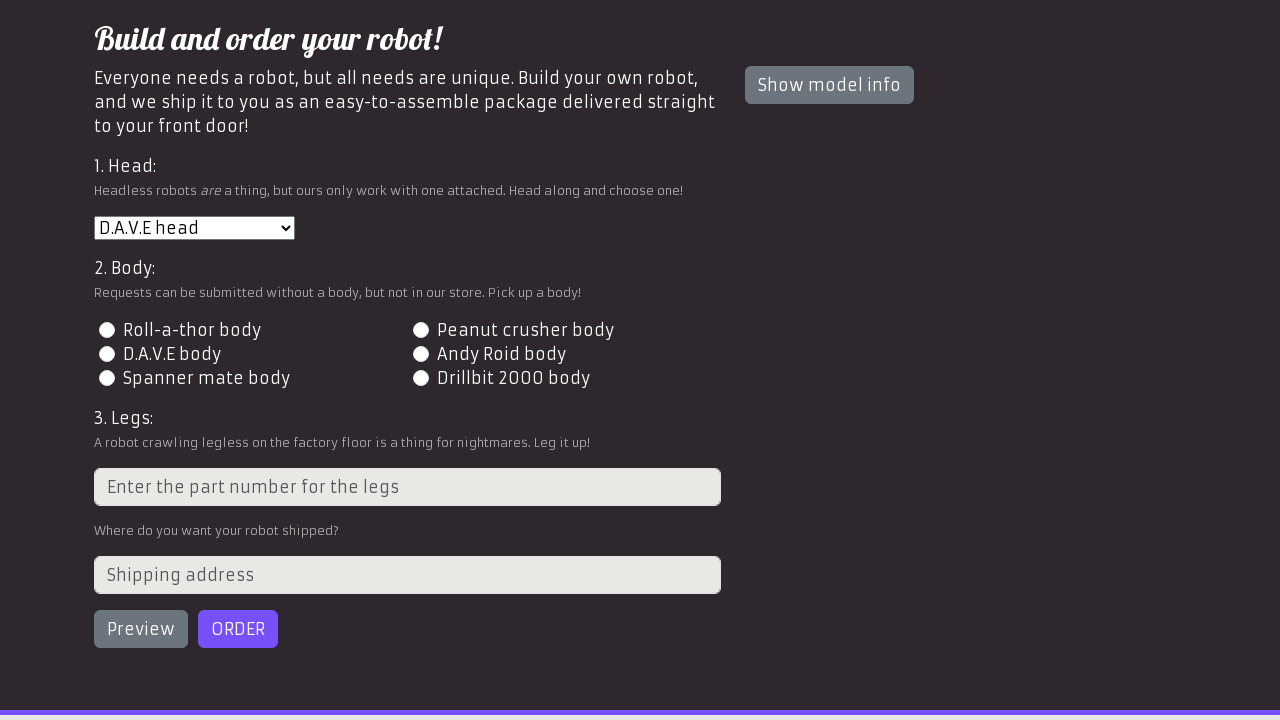

Selected body option 1 at (107, 330) on input[name='body'][value='1']
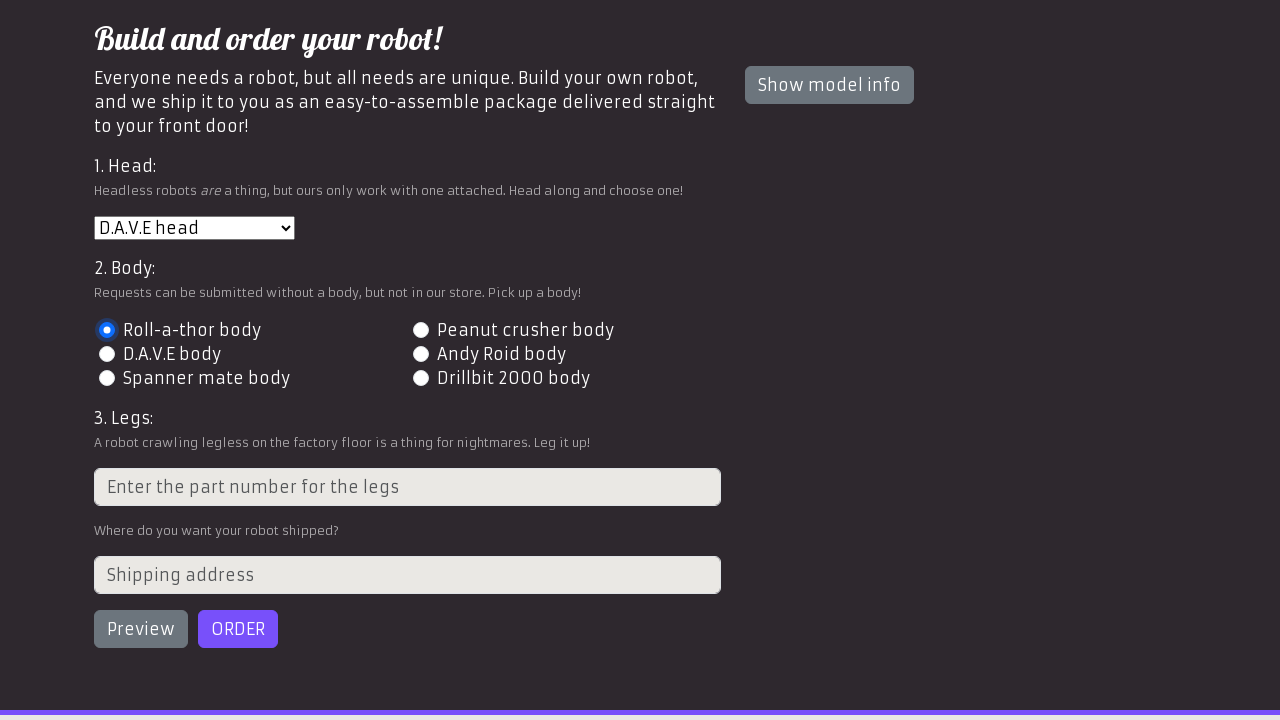

Filled legs field with part number 5 on input[placeholder='Enter the part number for the legs']
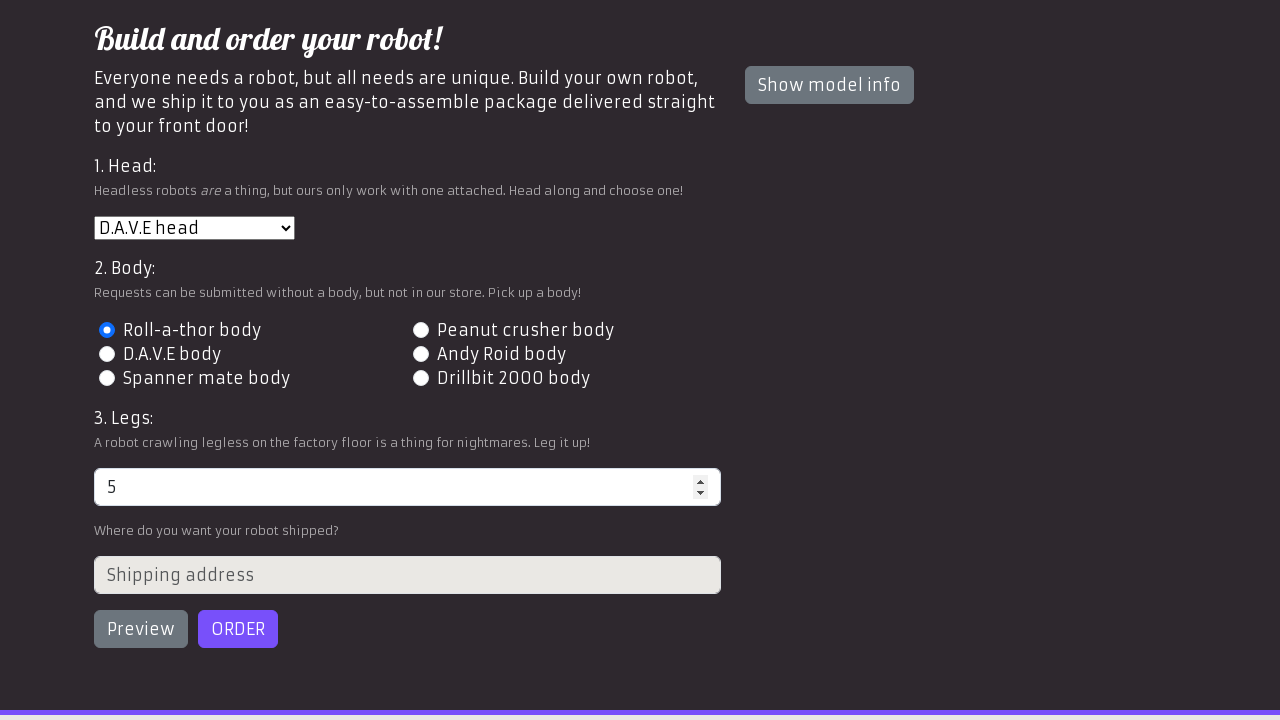

Filled address field with '789 Selenium Street, Test Village' on #address
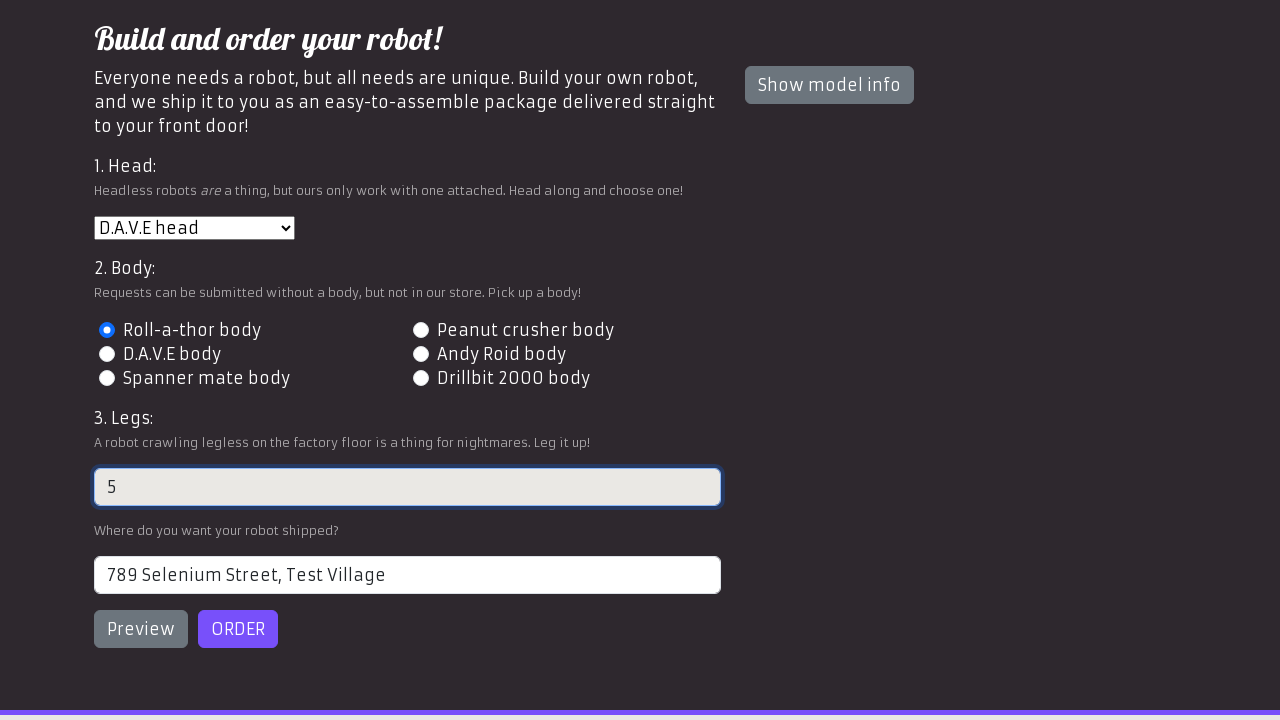

Preview button is enabled
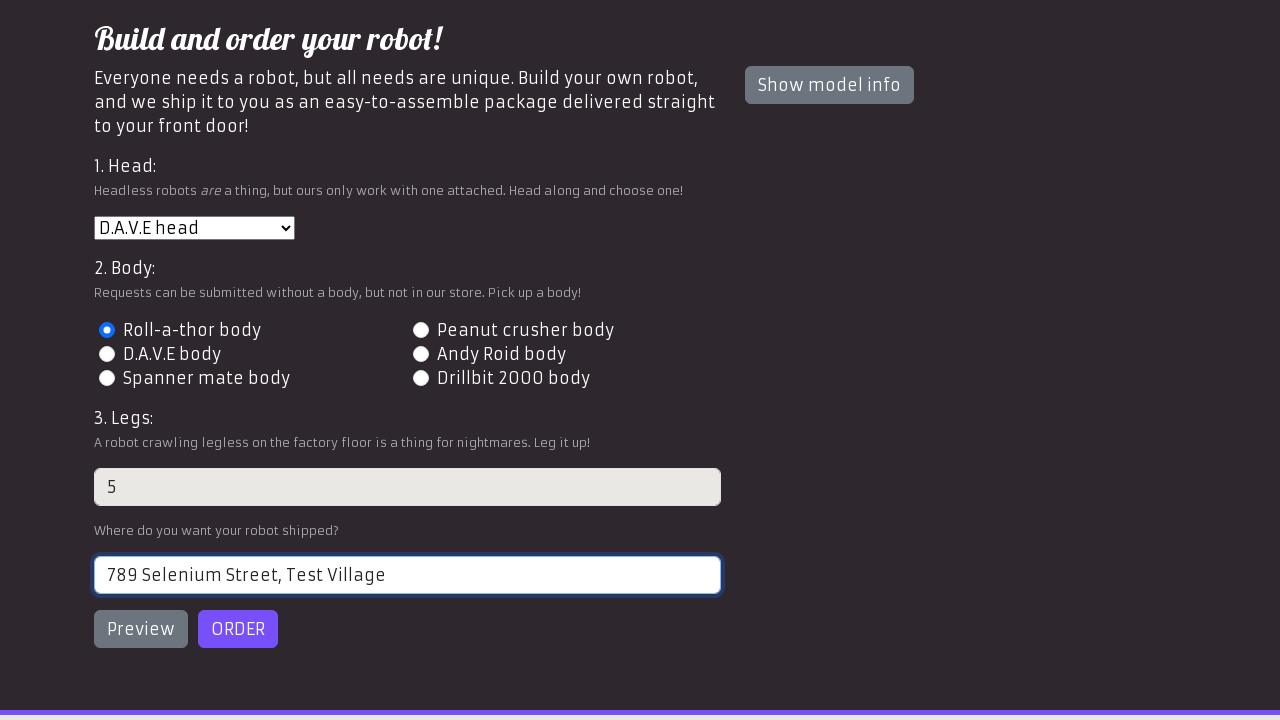

Clicked preview button to review robot configuration at (141, 629) on #preview
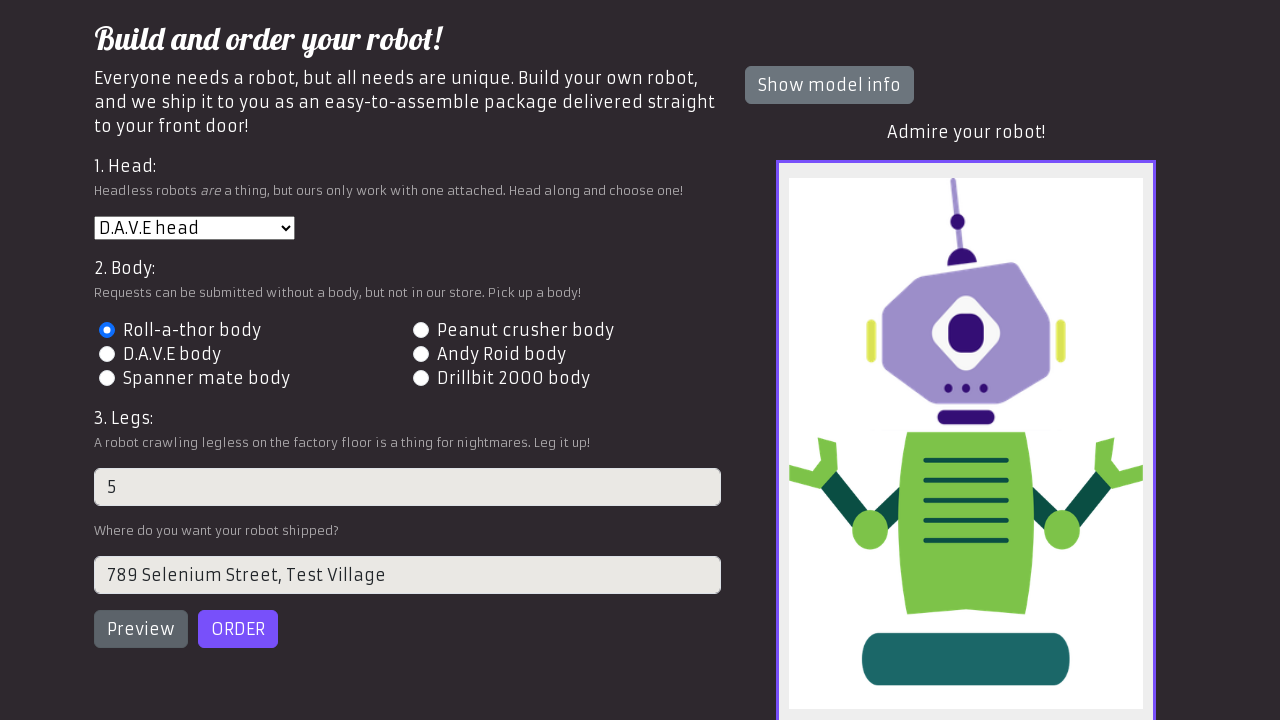

Order button is enabled (attempt 1)
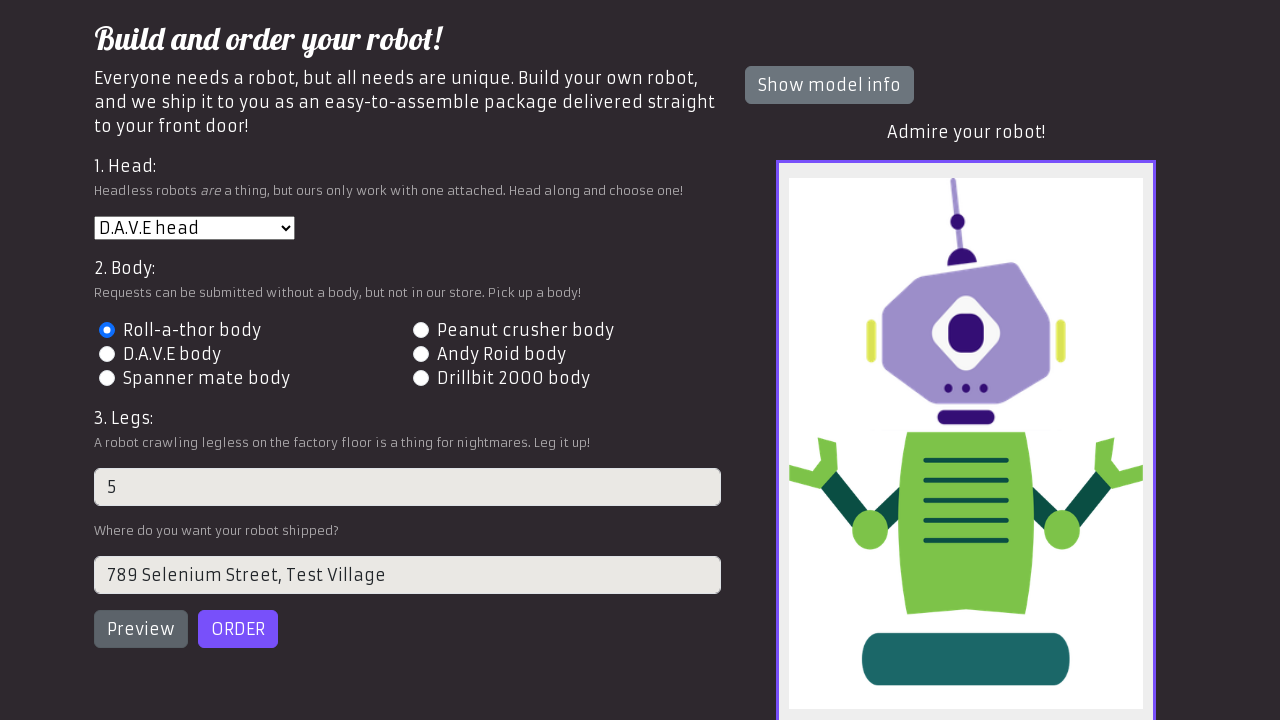

Clicked order button (attempt 1) at (238, 629) on #order
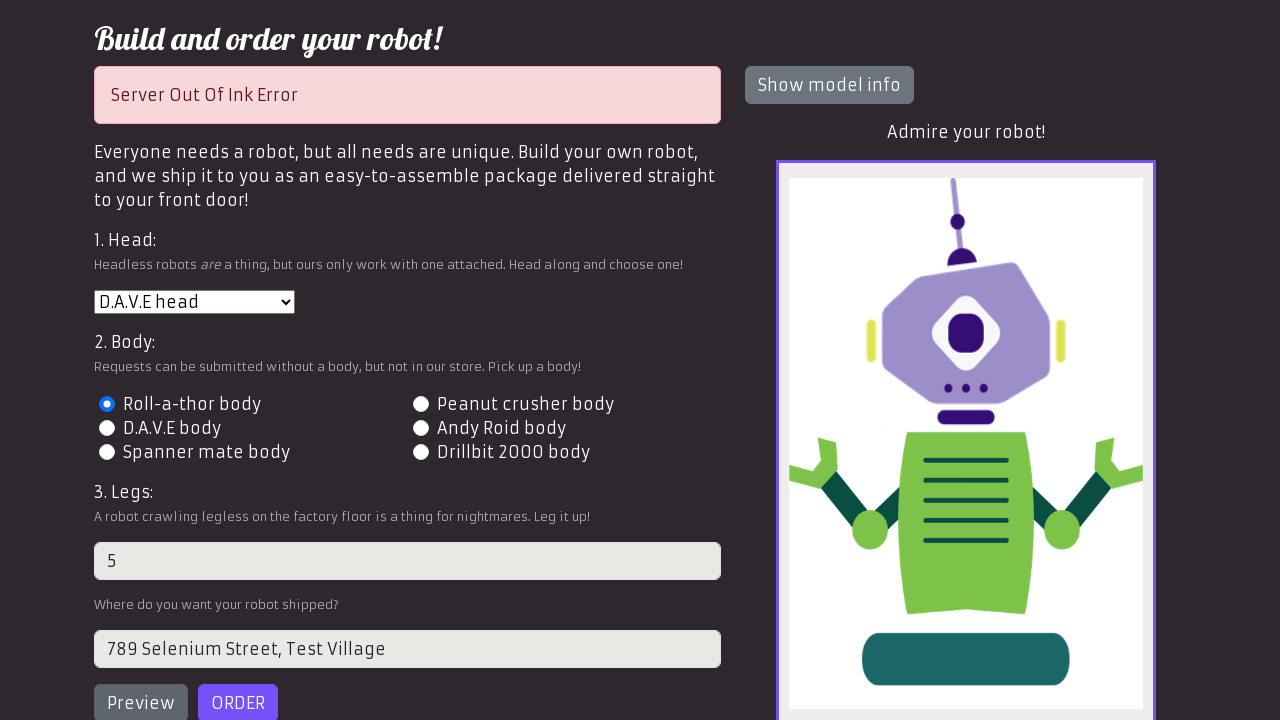

Order button is enabled (attempt 2)
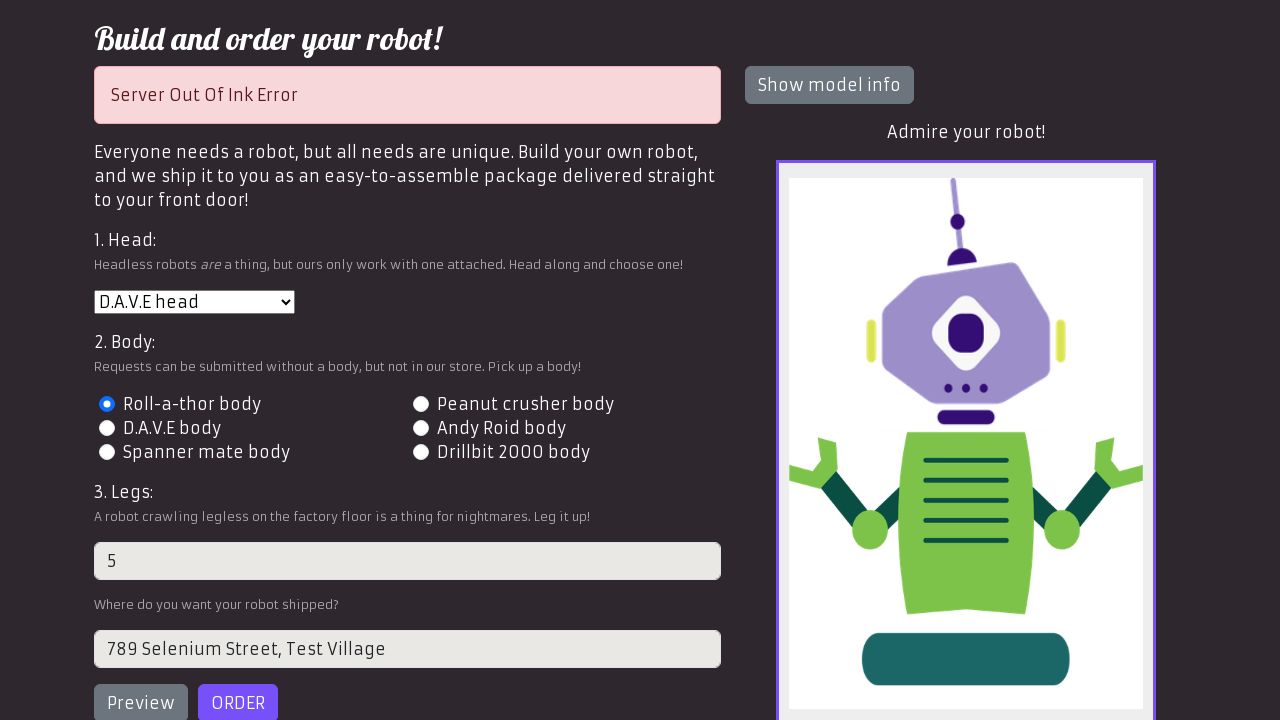

Clicked order button (attempt 2) at (238, 701) on #order
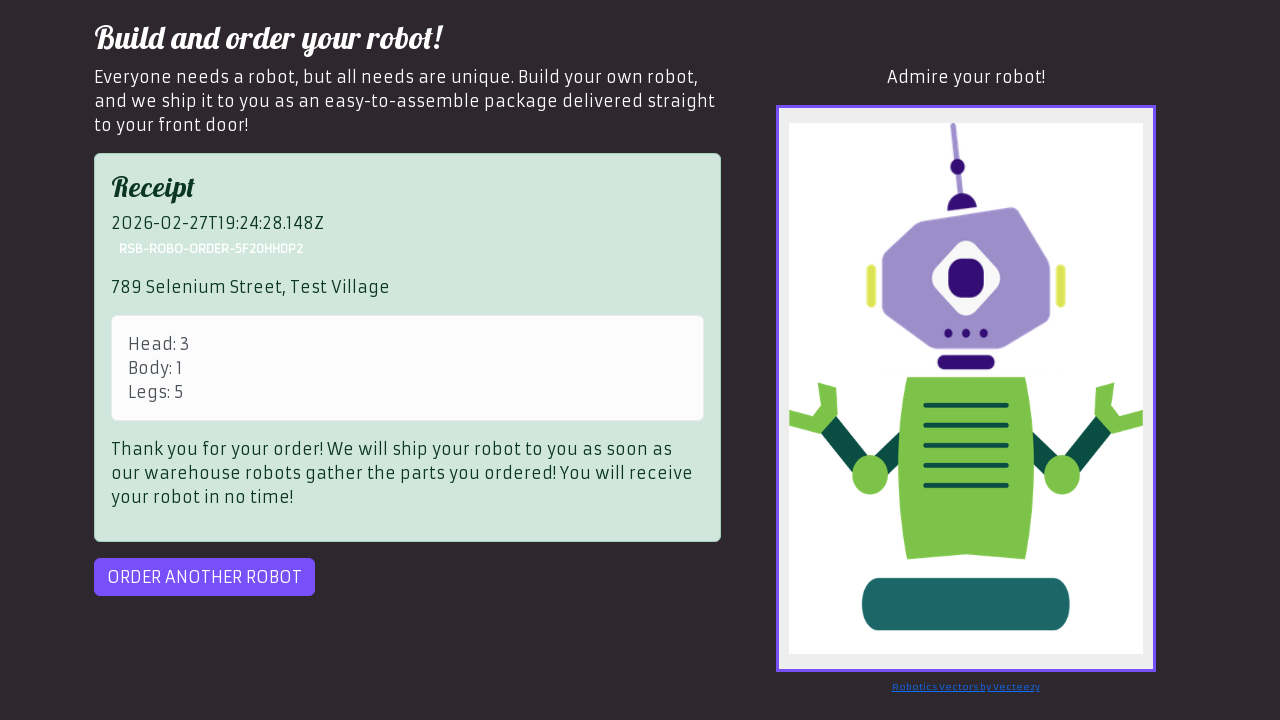

Order receipt appeared successfully on attempt 2
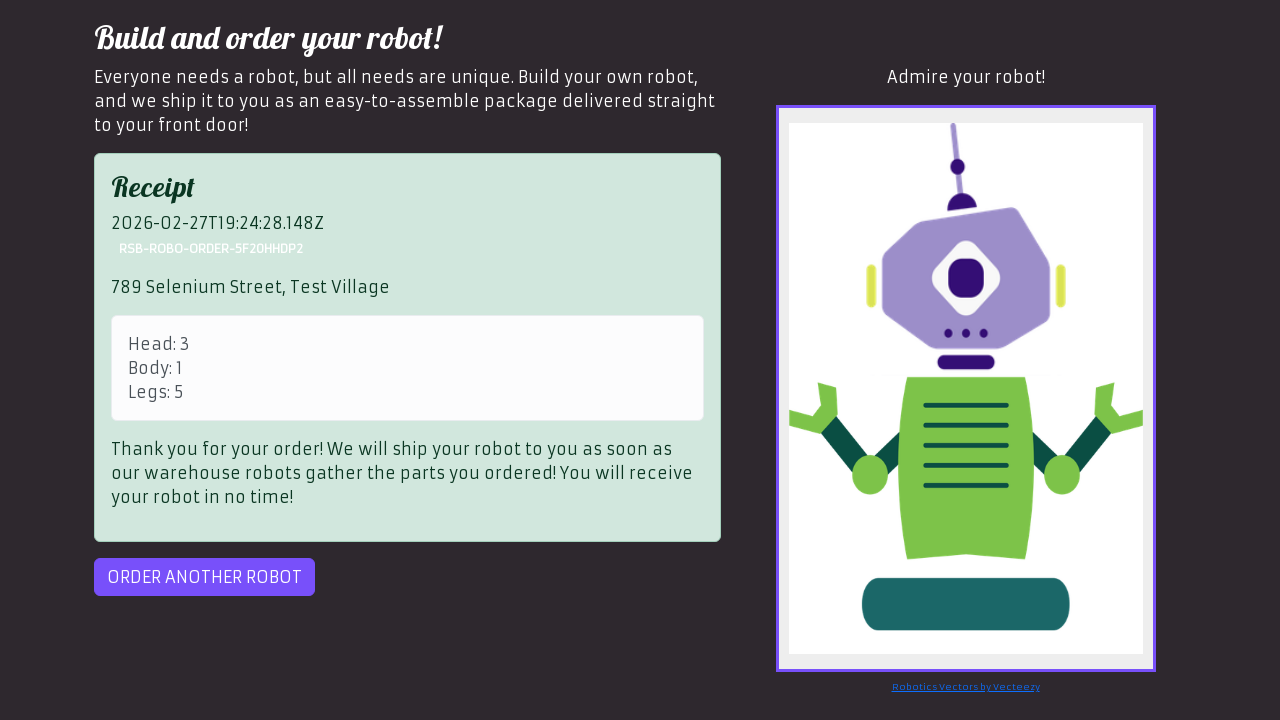

Robot preview image is visible on receipt
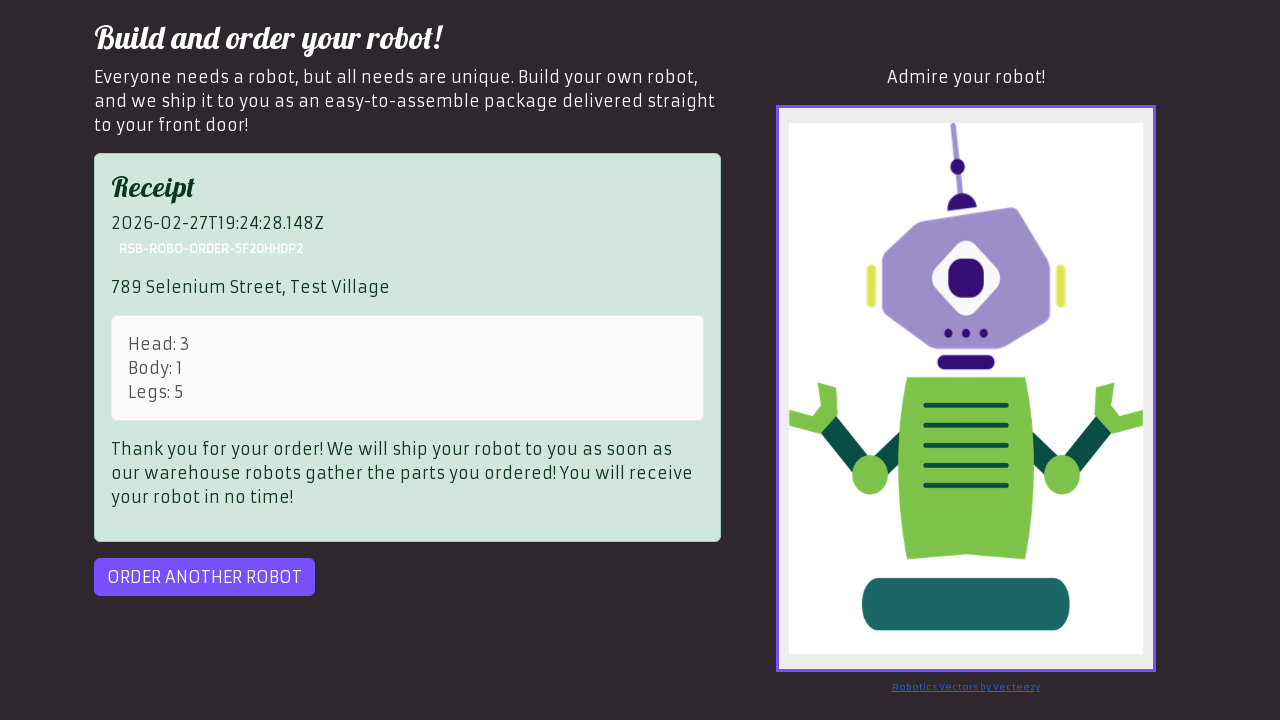

Clicked 'Order Another' button to continue to next order at (204, 577) on #order-another
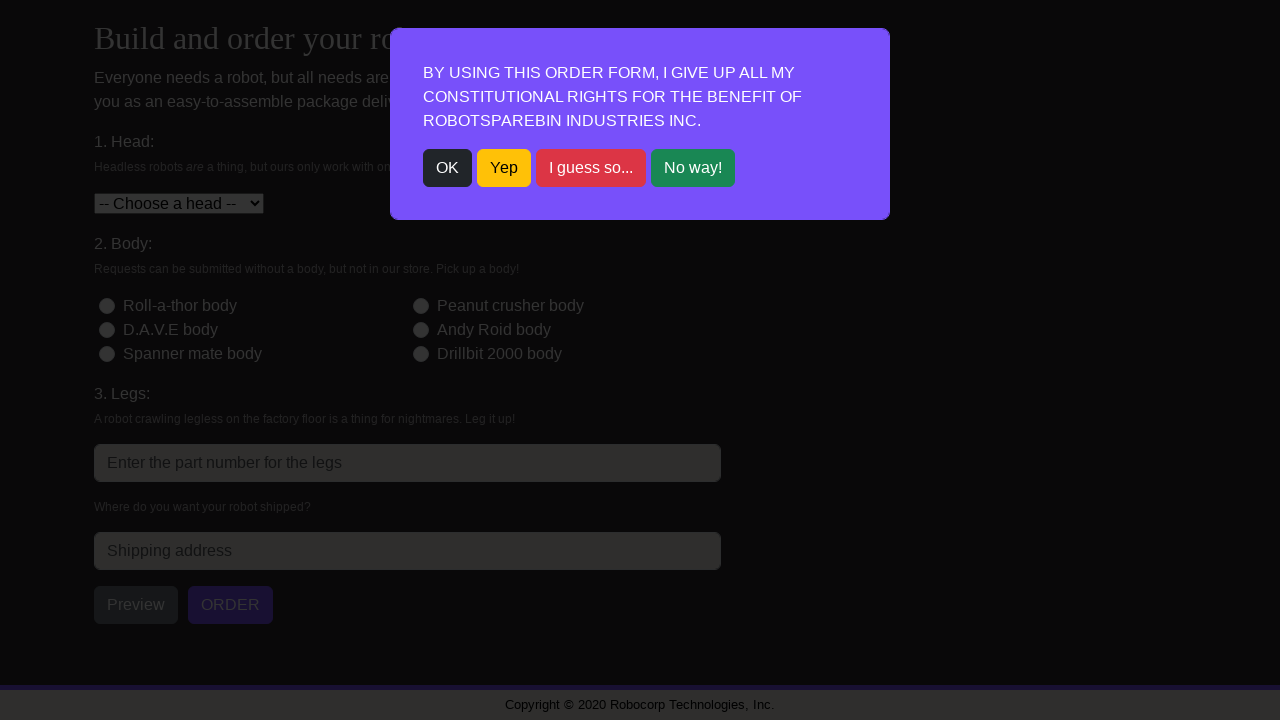

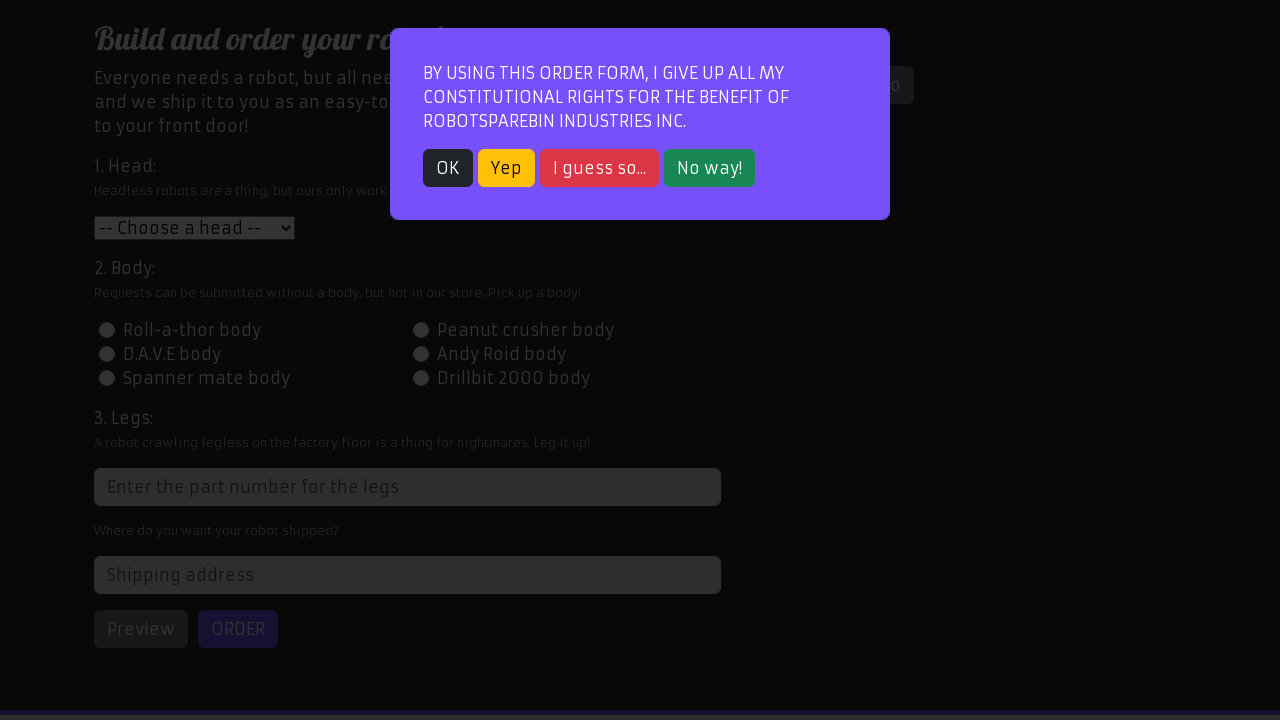